Automates filling out a Panda Express guest experience survey by entering a survey code from a receipt, clicking through survey pages selecting radio button options, and submitting an email address.

Starting URL: https://www.pandaguestexperience.com/

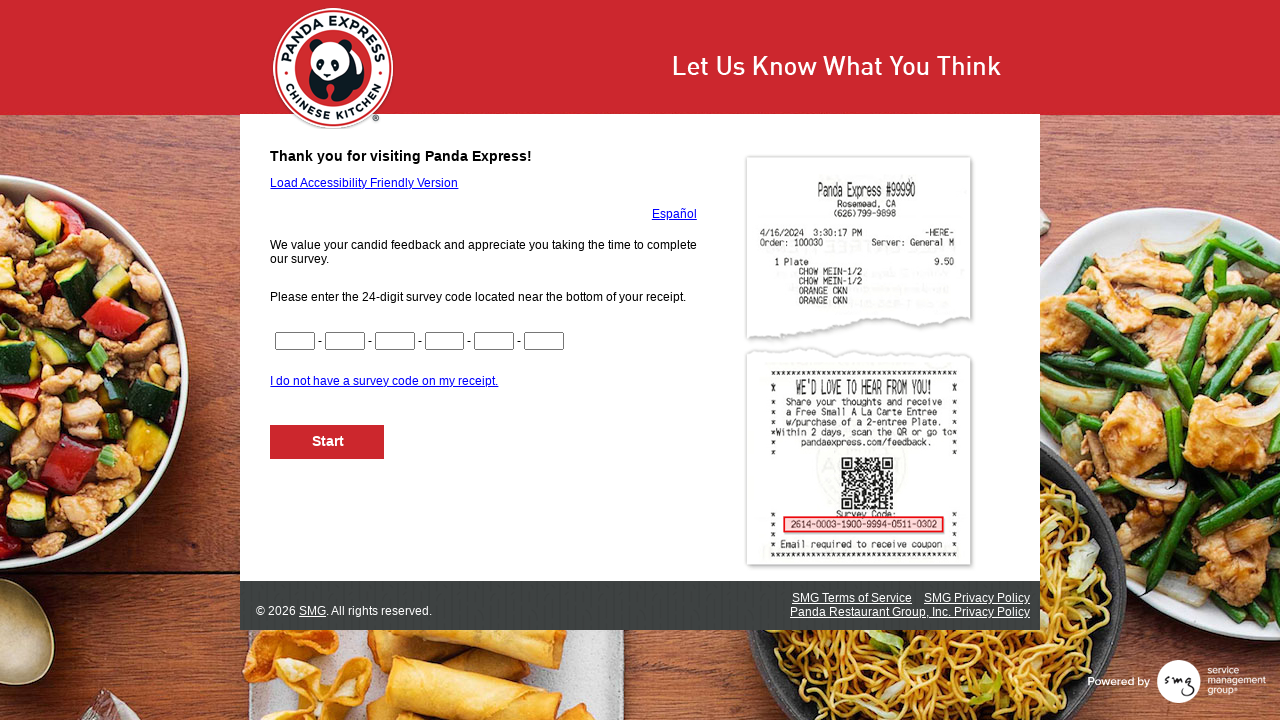

Filled survey code input CN1 with '1234' on input[name='CN1']
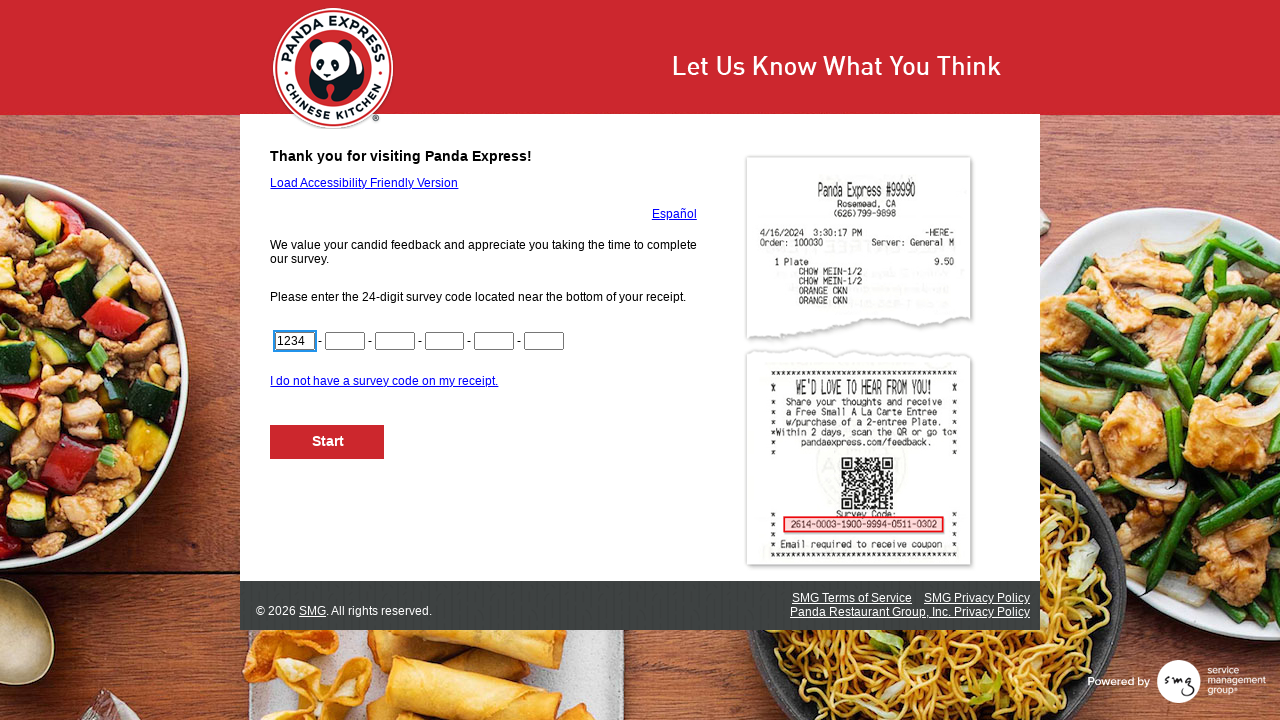

Filled survey code input CN2 with '5678' on input[name='CN2']
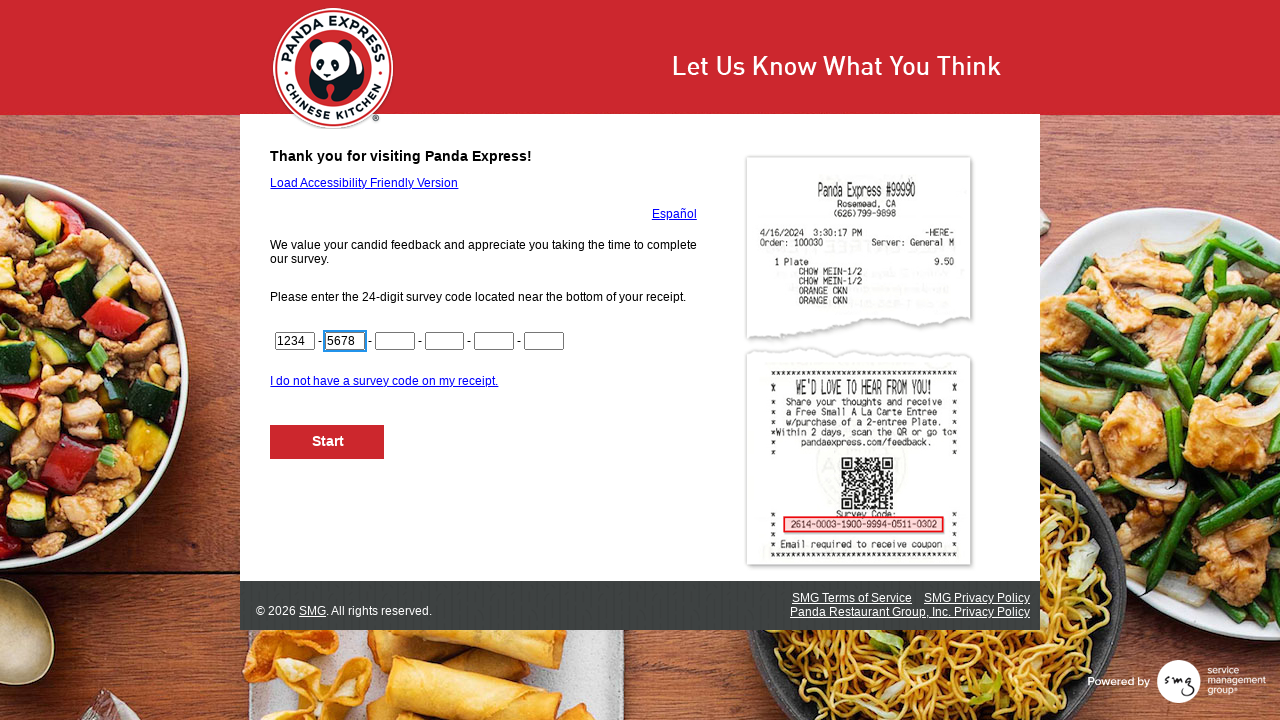

Filled survey code input CN3 with '9012' on input[name='CN3']
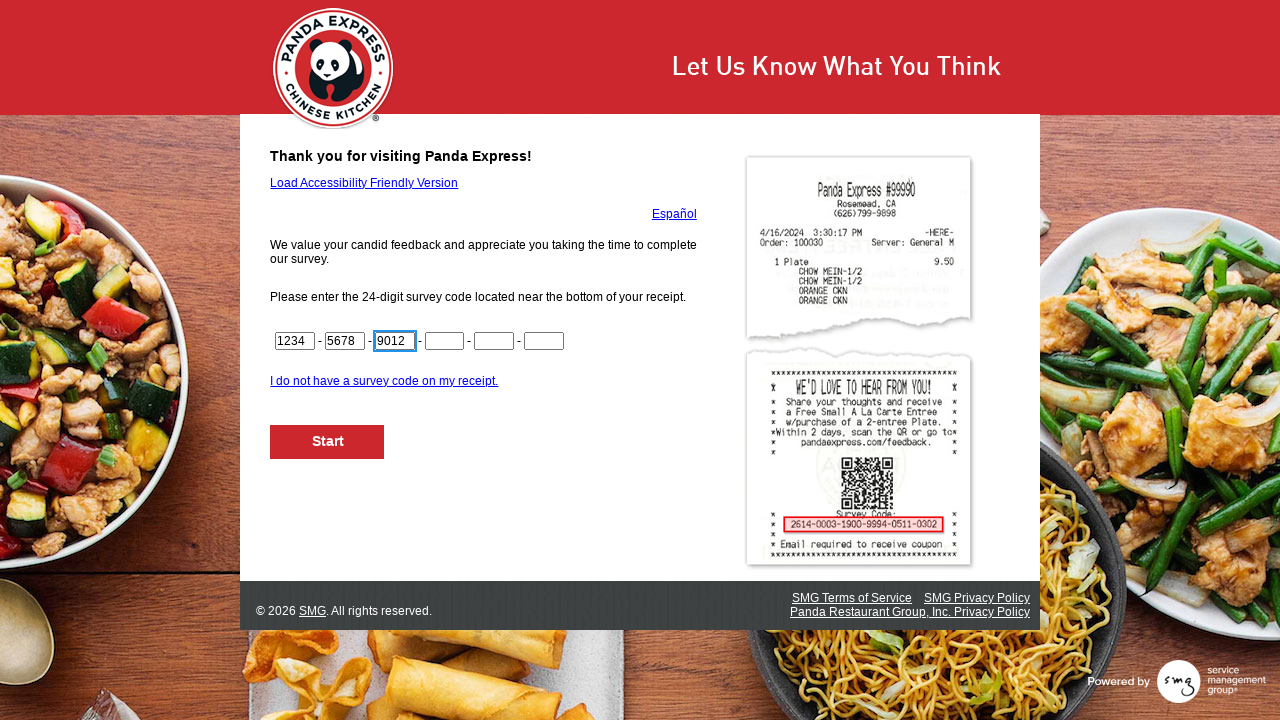

Filled survey code input CN4 with '3456' on input[name='CN4']
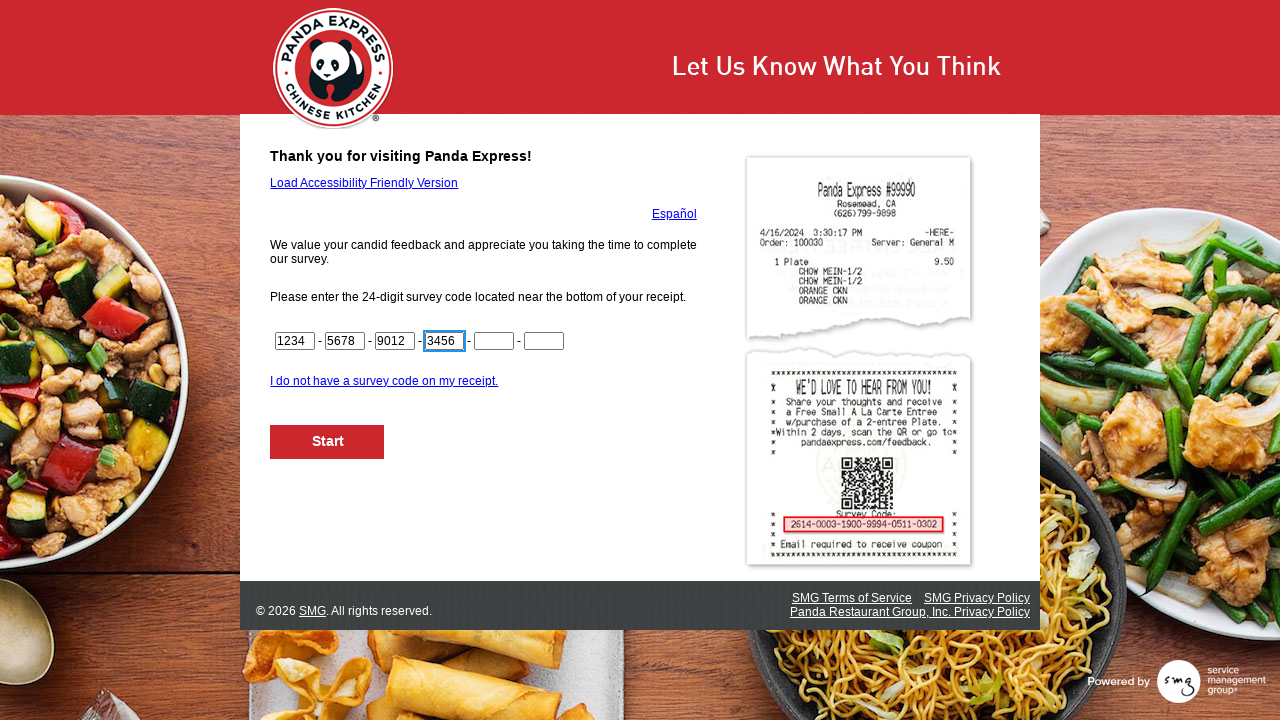

Filled survey code input CN5 with '7890' on input[name='CN5']
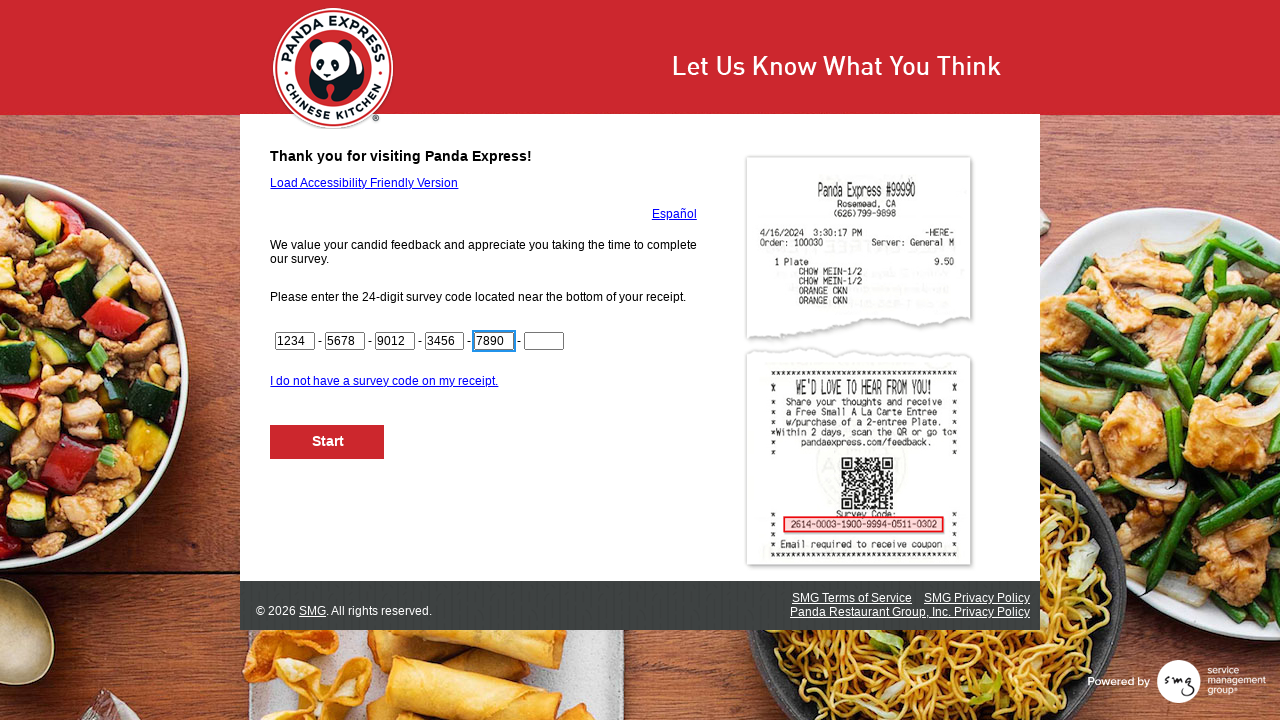

Filled final survey code input CN6 with '12' on input[name='CN6']
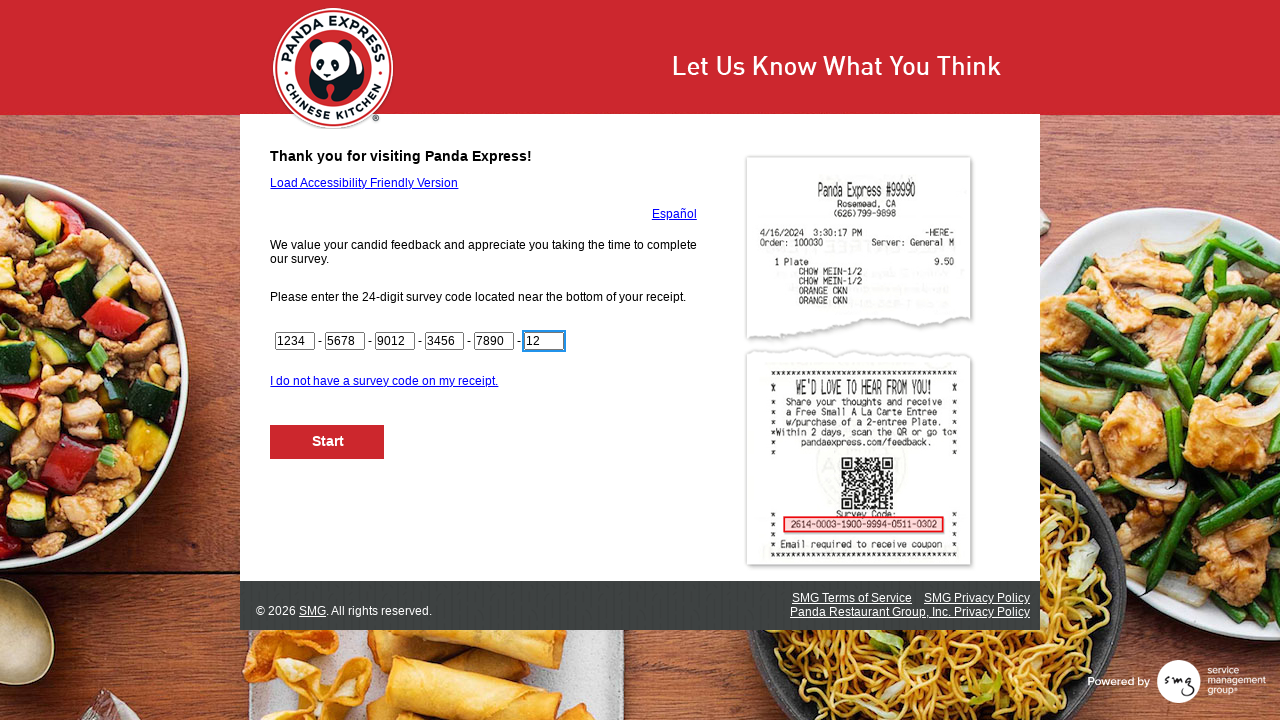

Clicked Next button to submit survey code at (328, 442) on #NextButton
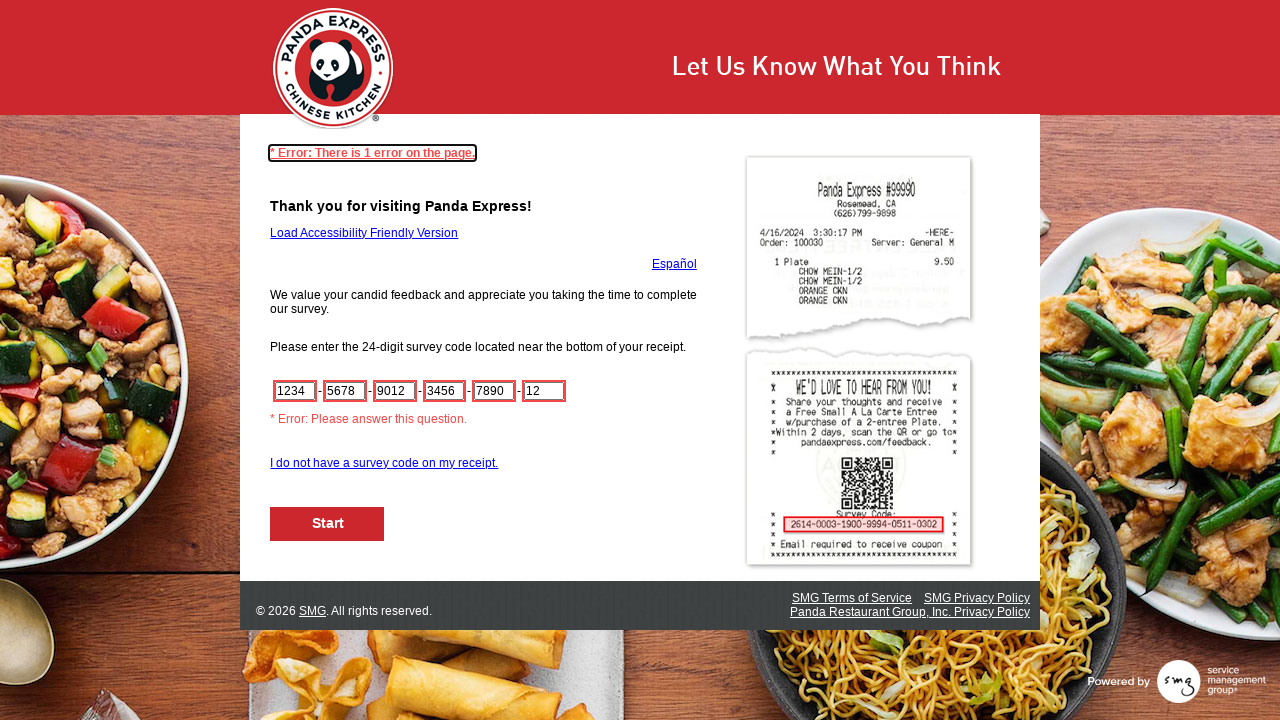

Waited for page to load (2000ms)
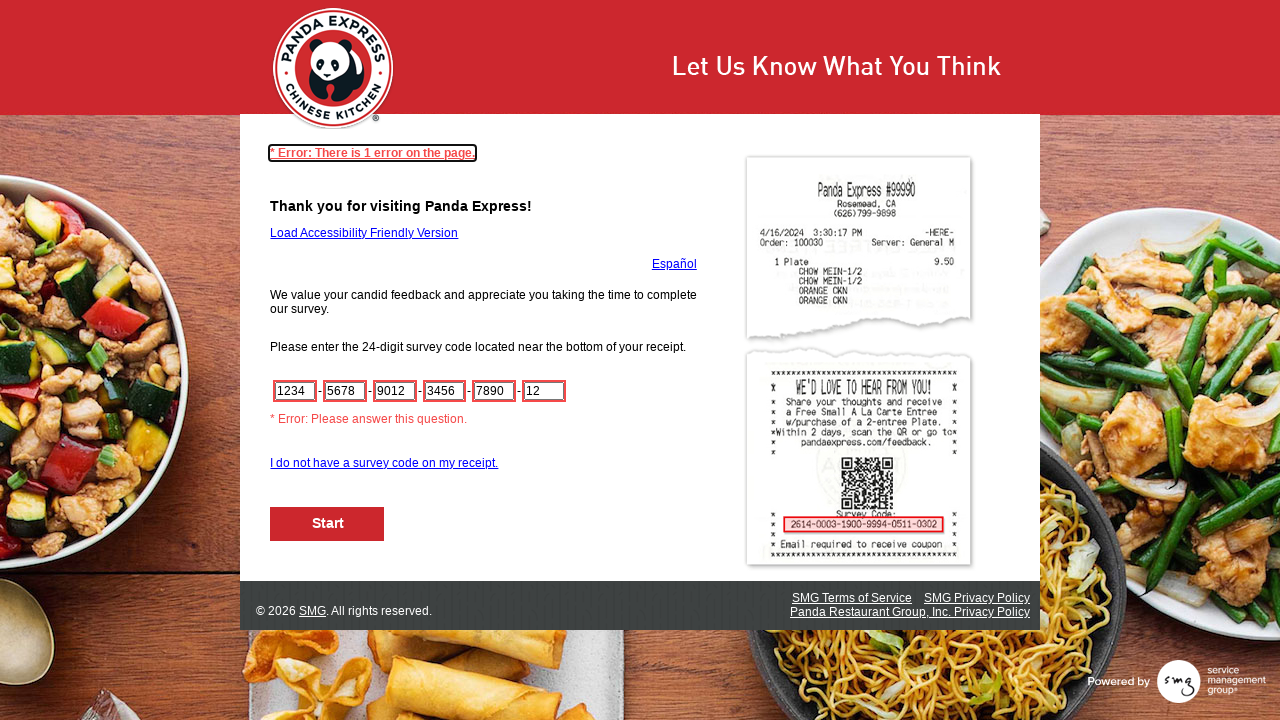

Clicked Next button to advance to next survey page at (328, 524) on #NextButton
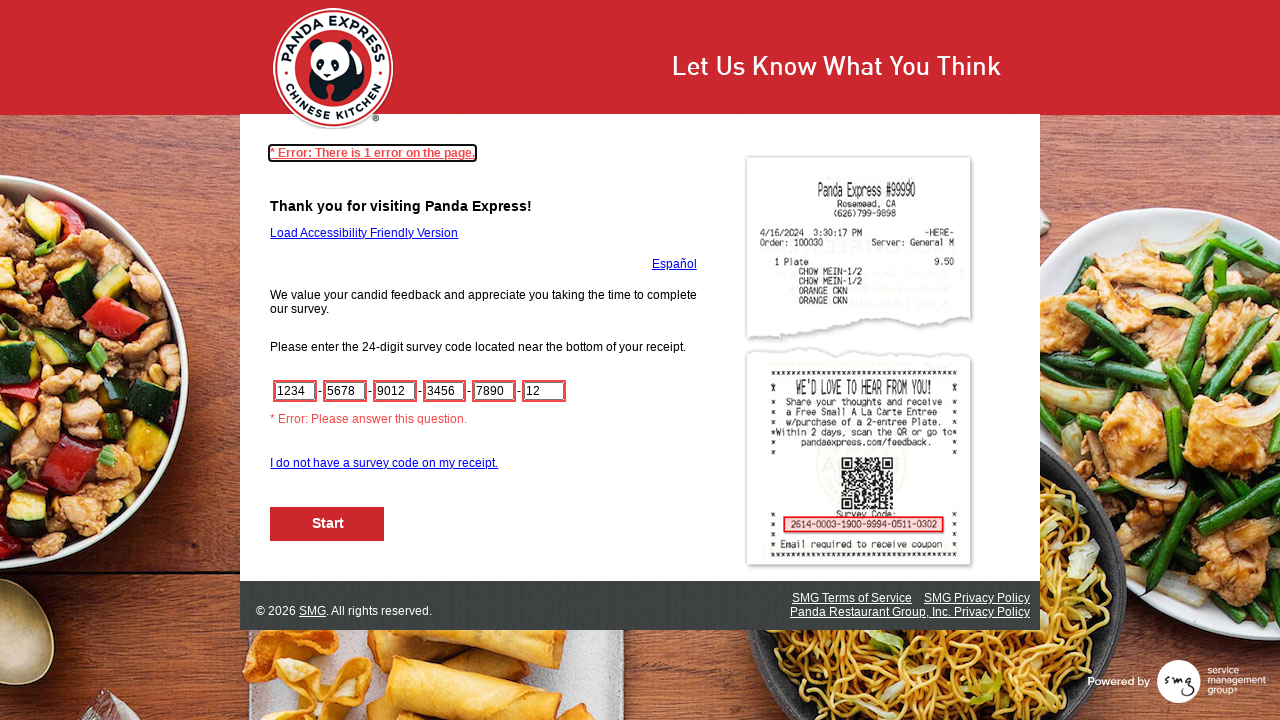

Waited for next page to load (1000ms)
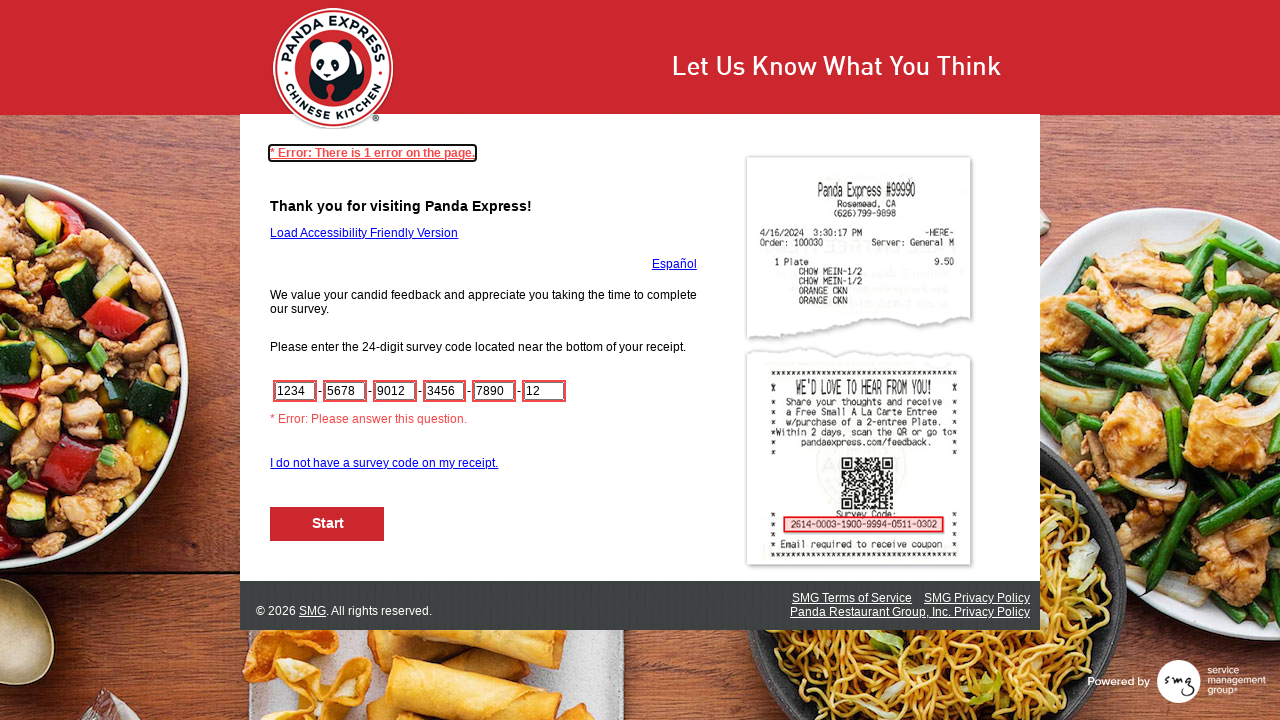

Clicked Next button to advance to next survey page at (328, 524) on #NextButton
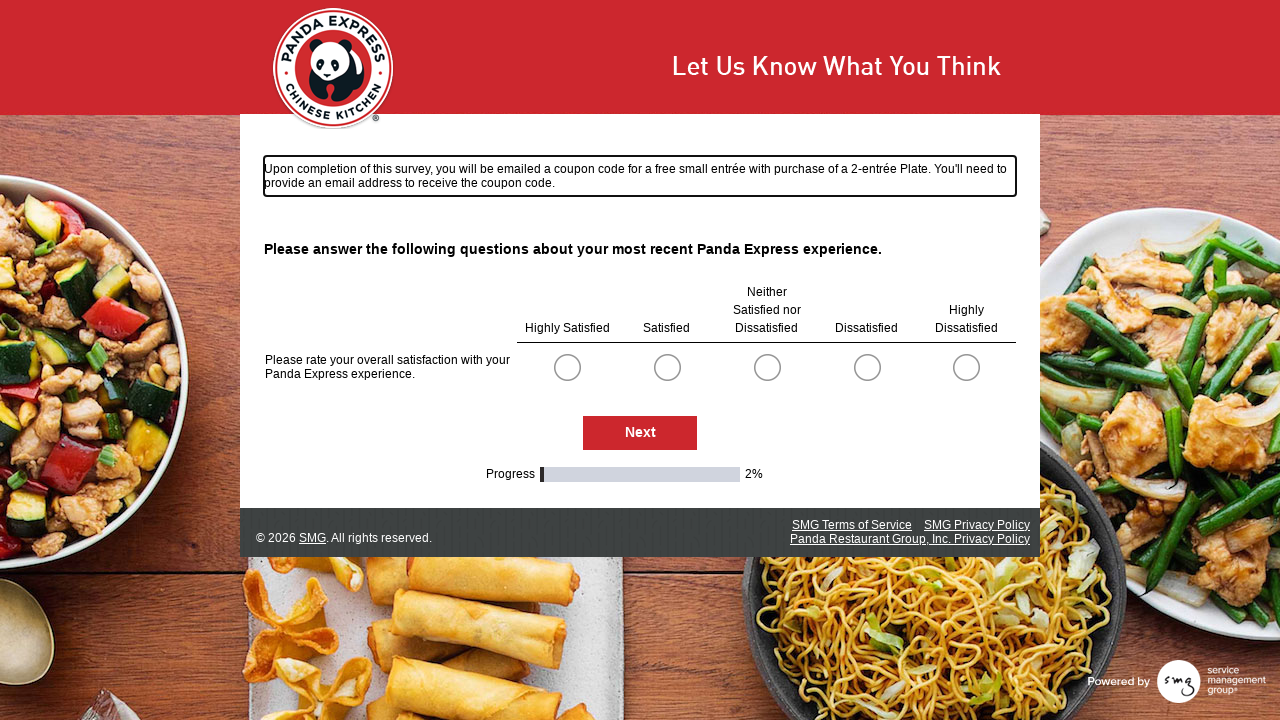

Waited for next page to load (1000ms)
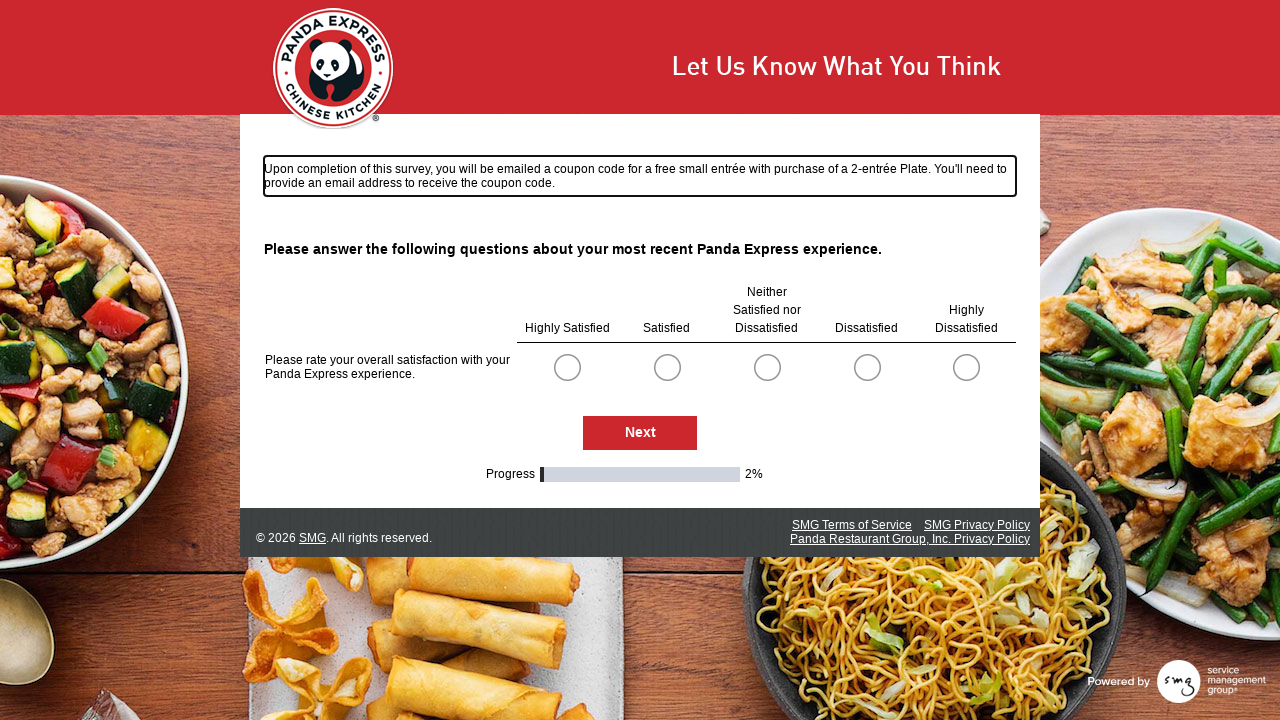

Clicked radio button at index 0 (first option for a question) at (567, 367) on .radioSimpleInput >> nth=0
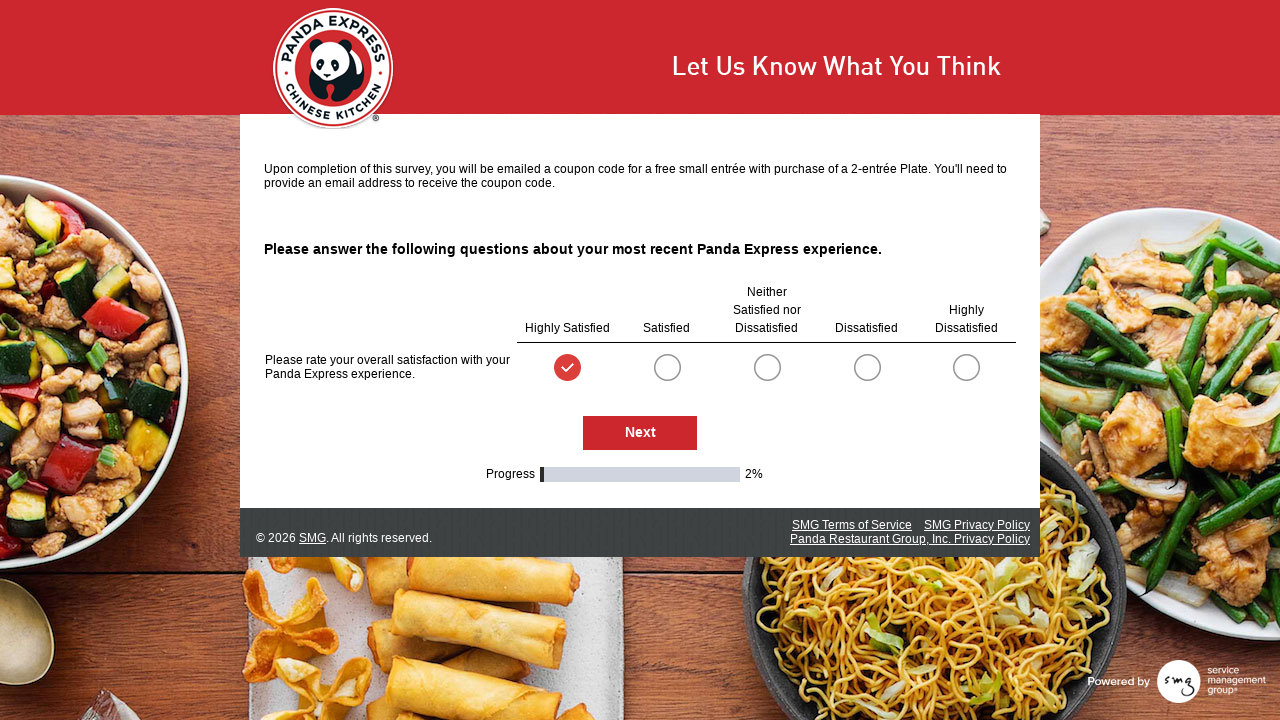

Clicked Next button to advance to next survey page at (640, 433) on #NextButton
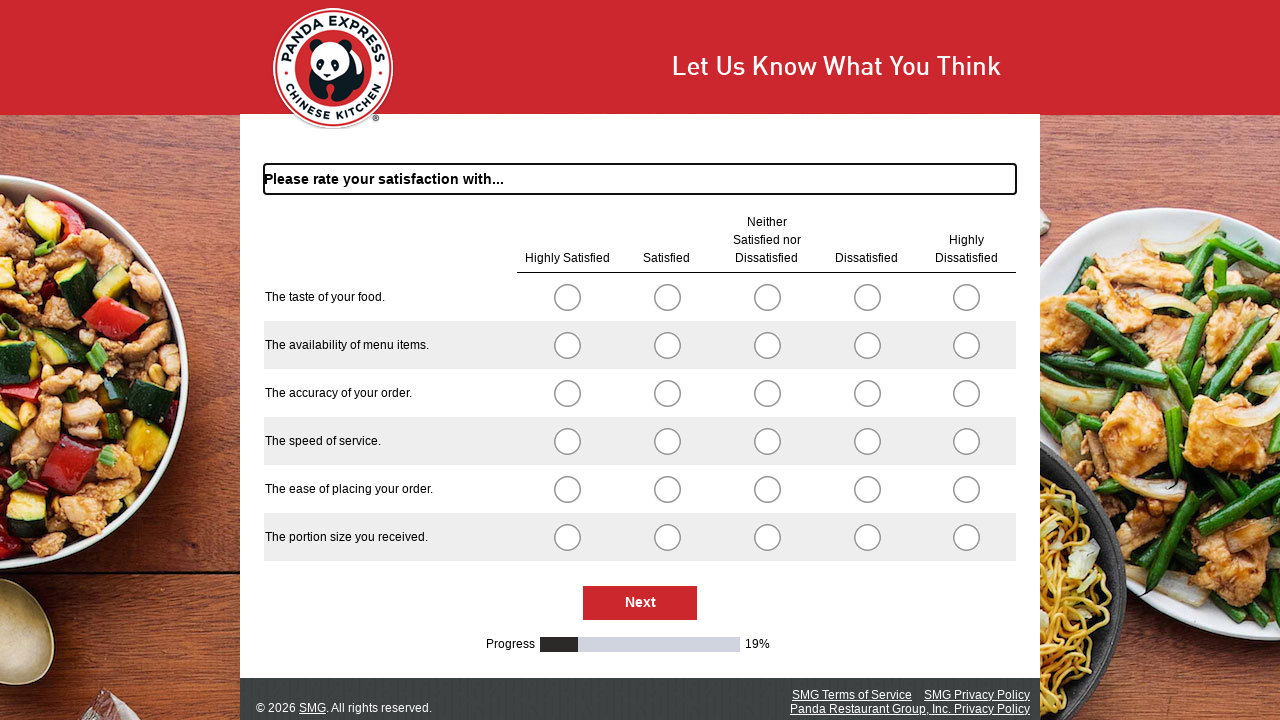

Waited for next page to load (1000ms)
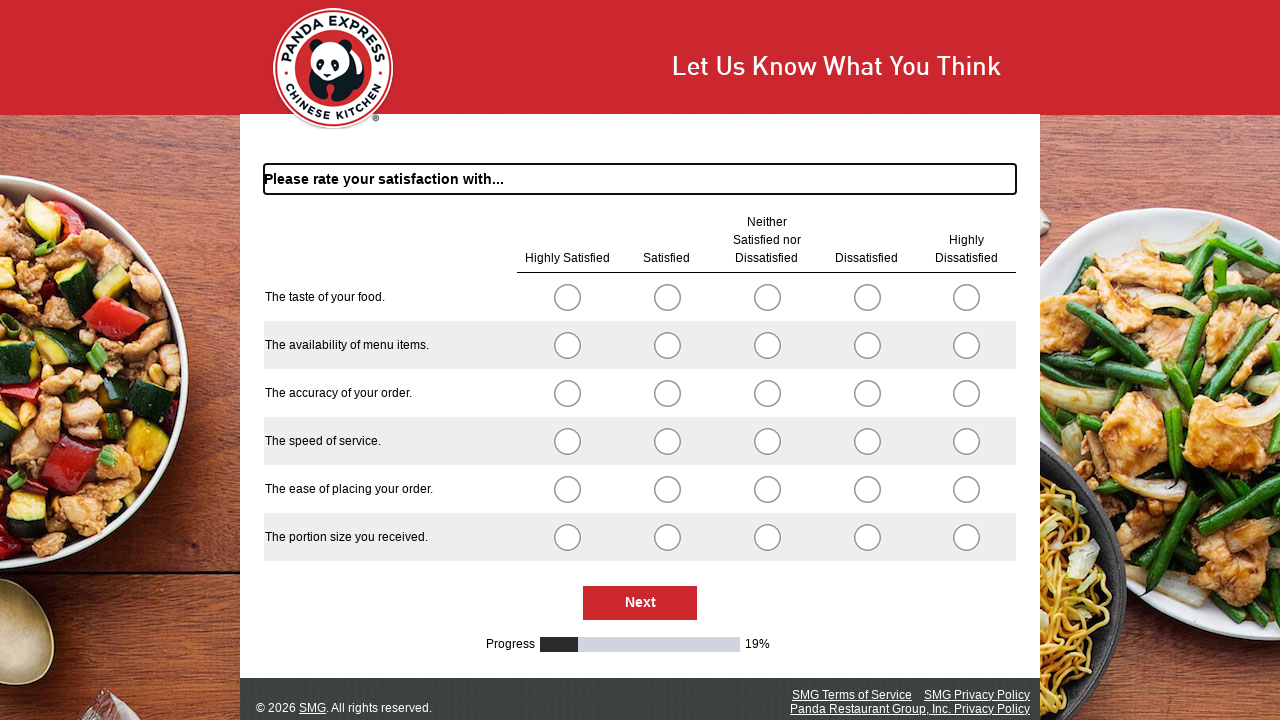

Clicked radio button at index 0 (first option for a question) at (567, 297) on .radioSimpleInput >> nth=0
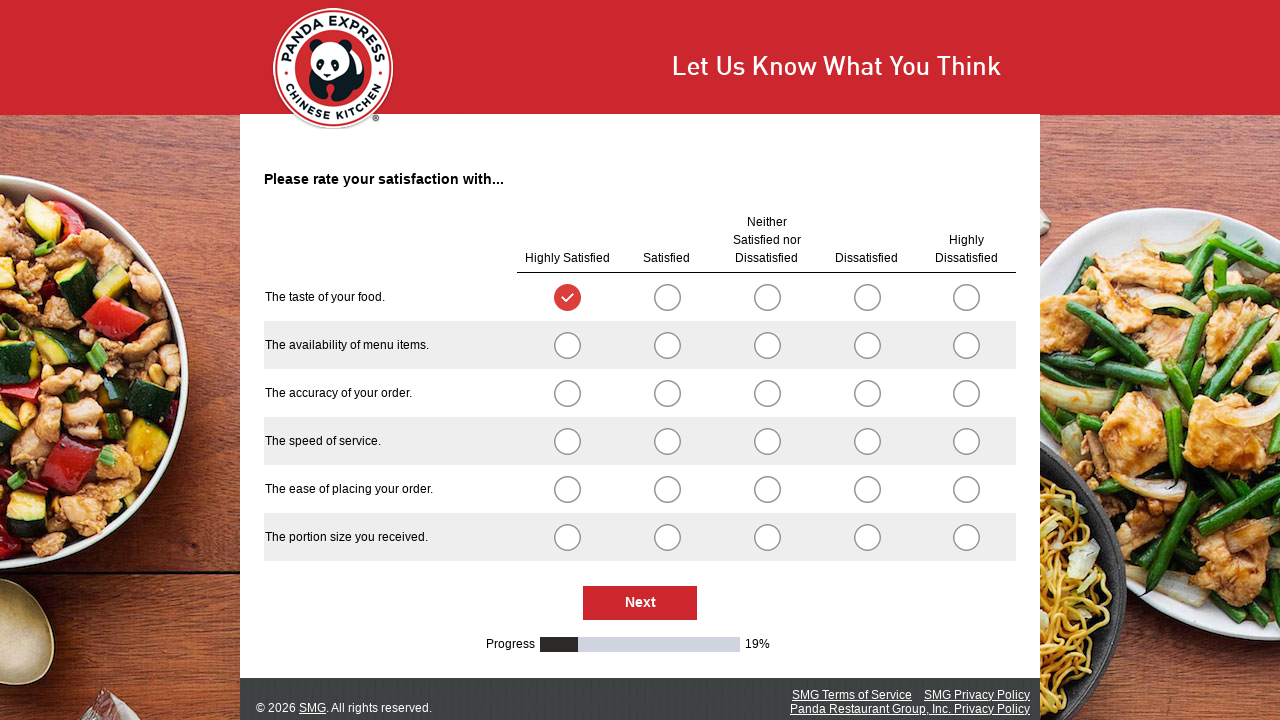

Clicked radio button at index 5 (first option for a question) at (567, 345) on .radioSimpleInput >> nth=5
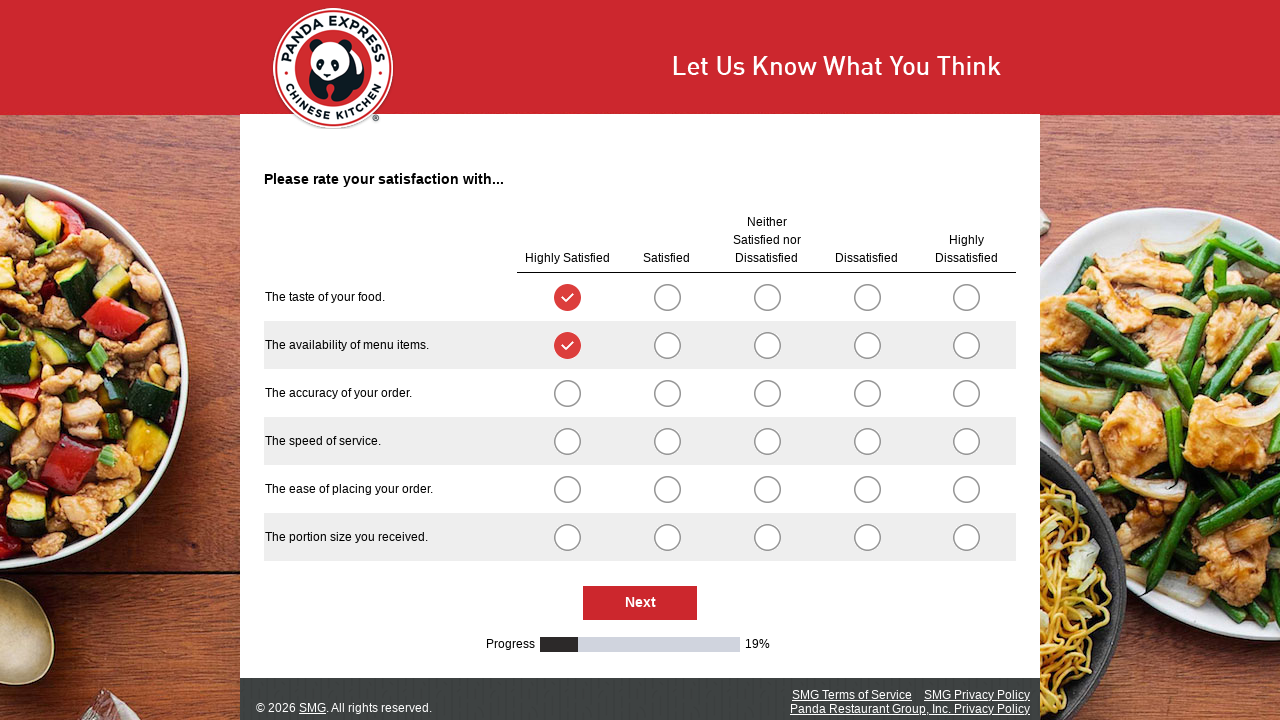

Clicked radio button at index 10 (first option for a question) at (567, 393) on .radioSimpleInput >> nth=10
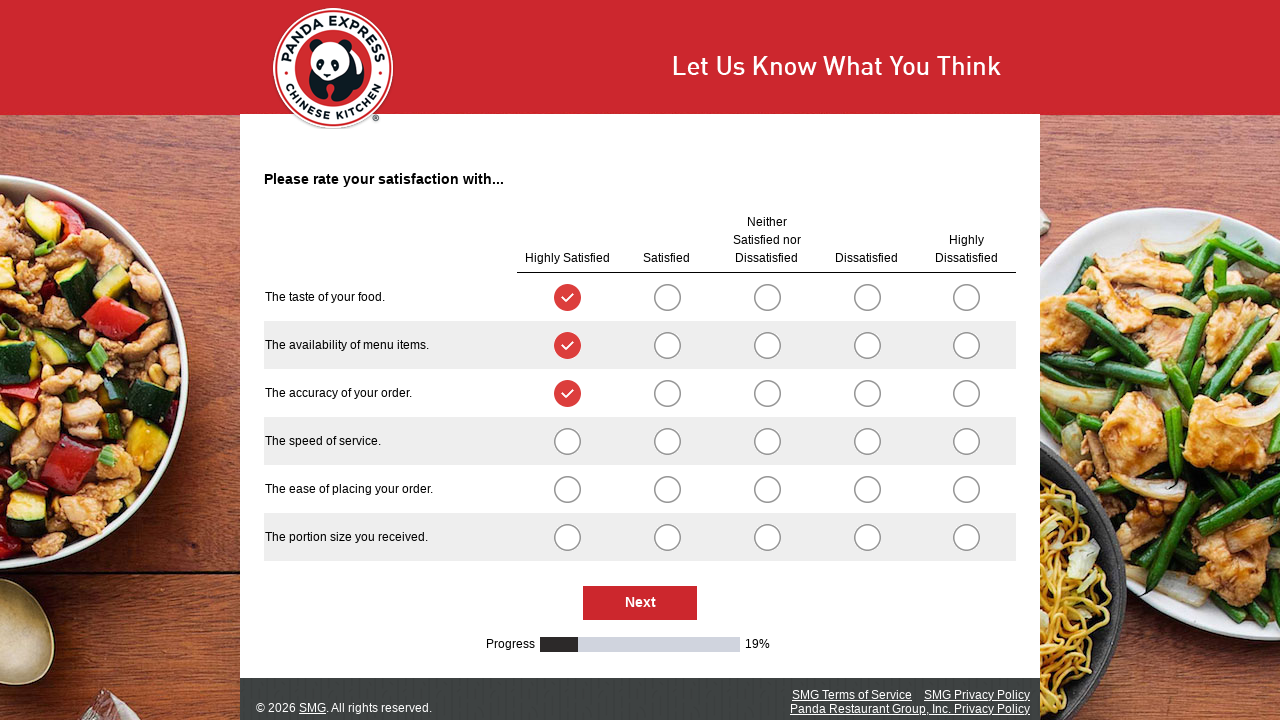

Clicked radio button at index 15 (first option for a question) at (567, 441) on .radioSimpleInput >> nth=15
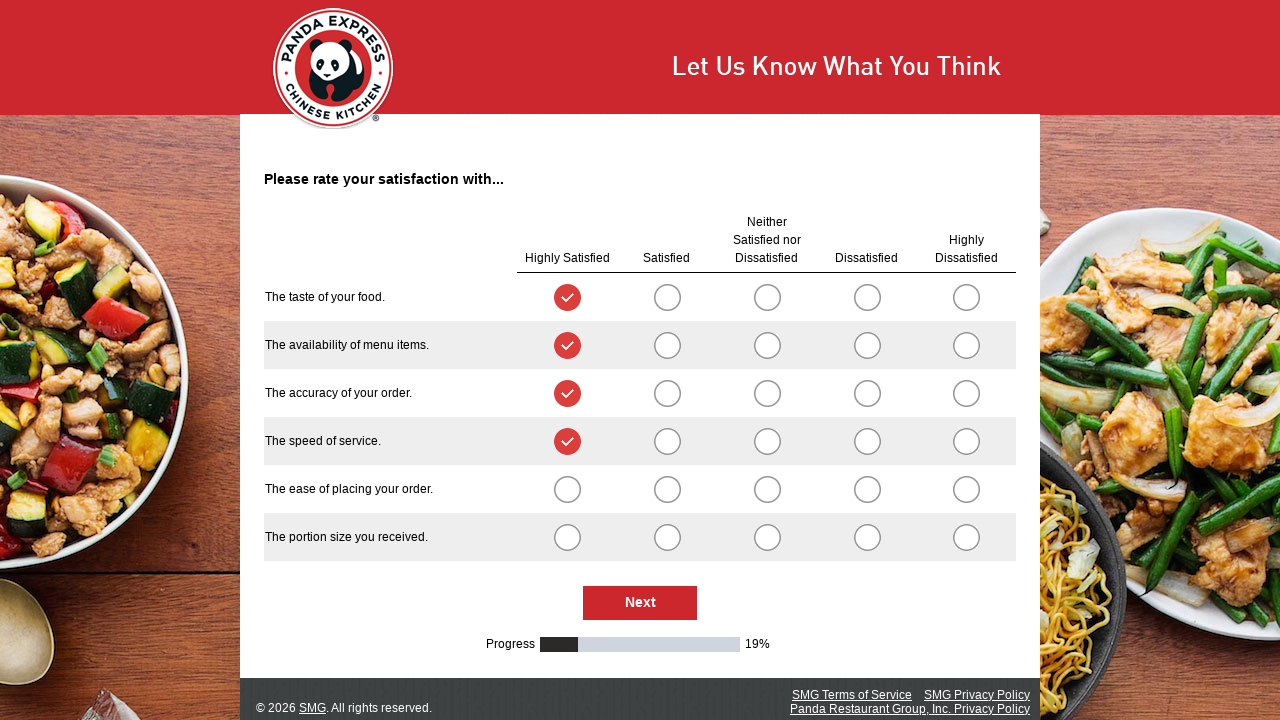

Clicked radio button at index 20 (first option for a question) at (567, 489) on .radioSimpleInput >> nth=20
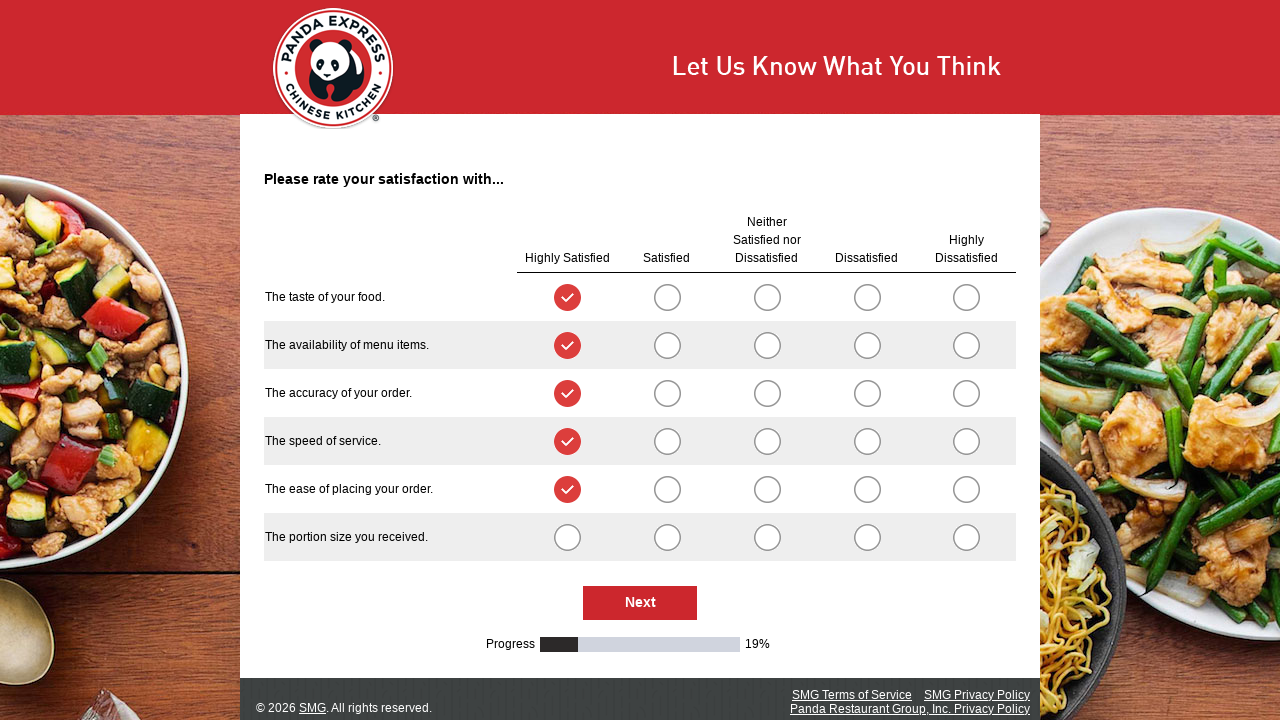

Clicked radio button at index 25 (first option for a question) at (567, 537) on .radioSimpleInput >> nth=25
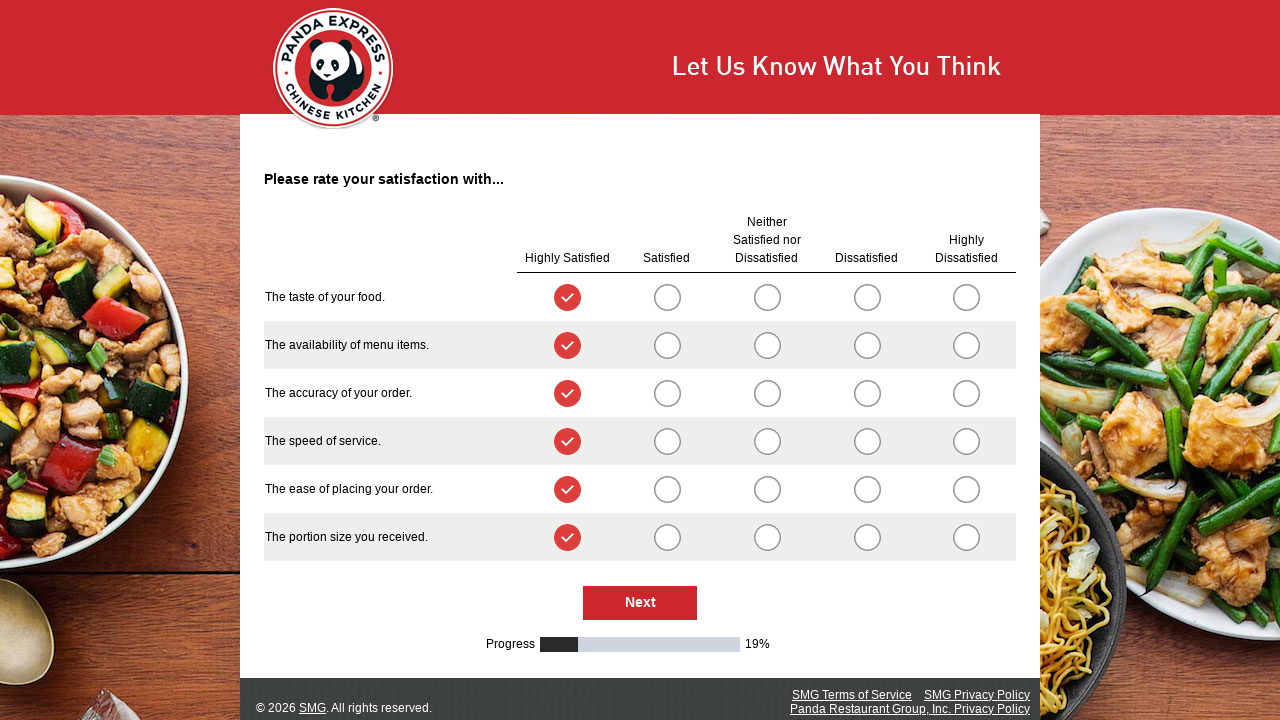

Clicked Next button to advance to next survey page at (640, 603) on #NextButton
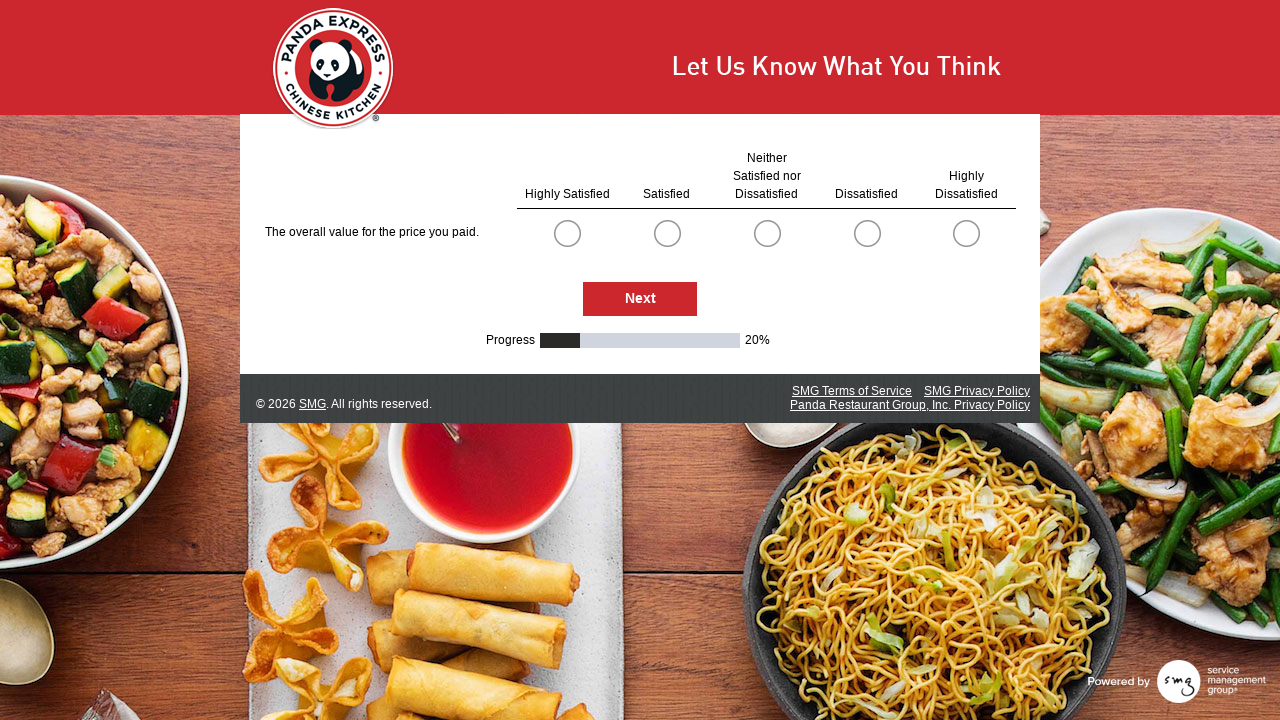

Waited for next page to load (1000ms)
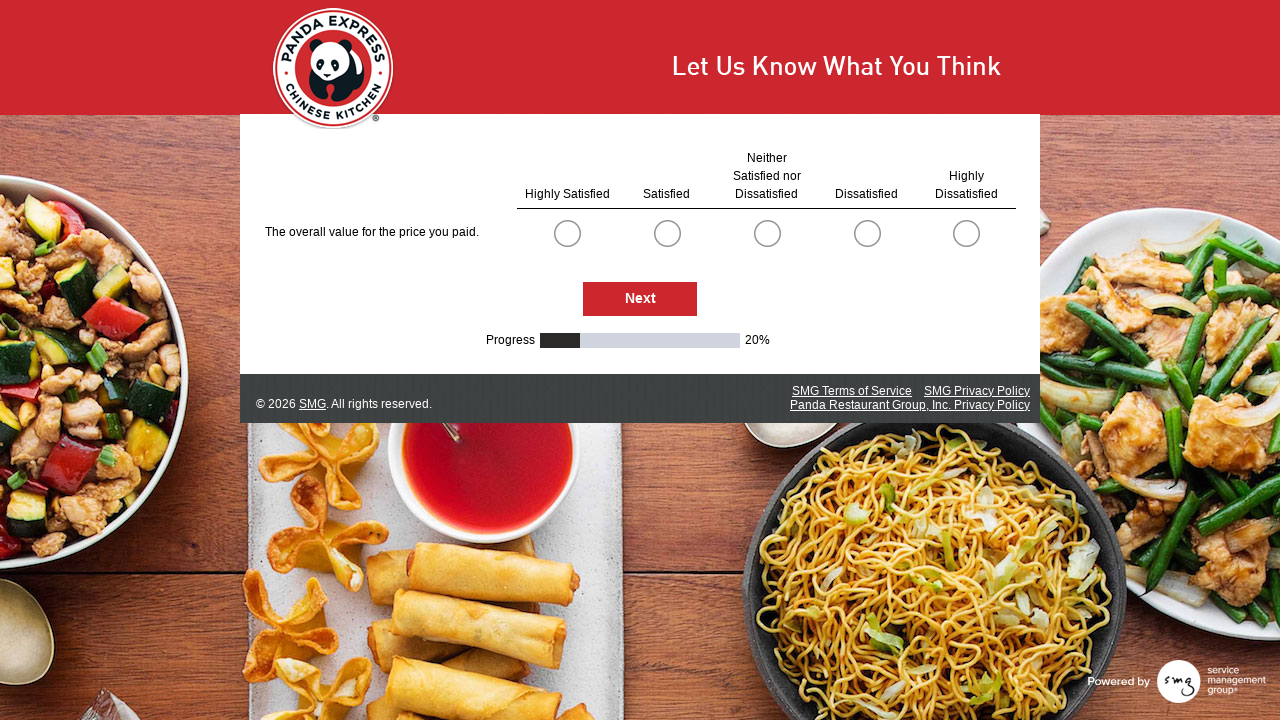

Clicked radio button at index 0 (first option for a question) at (567, 233) on .radioSimpleInput >> nth=0
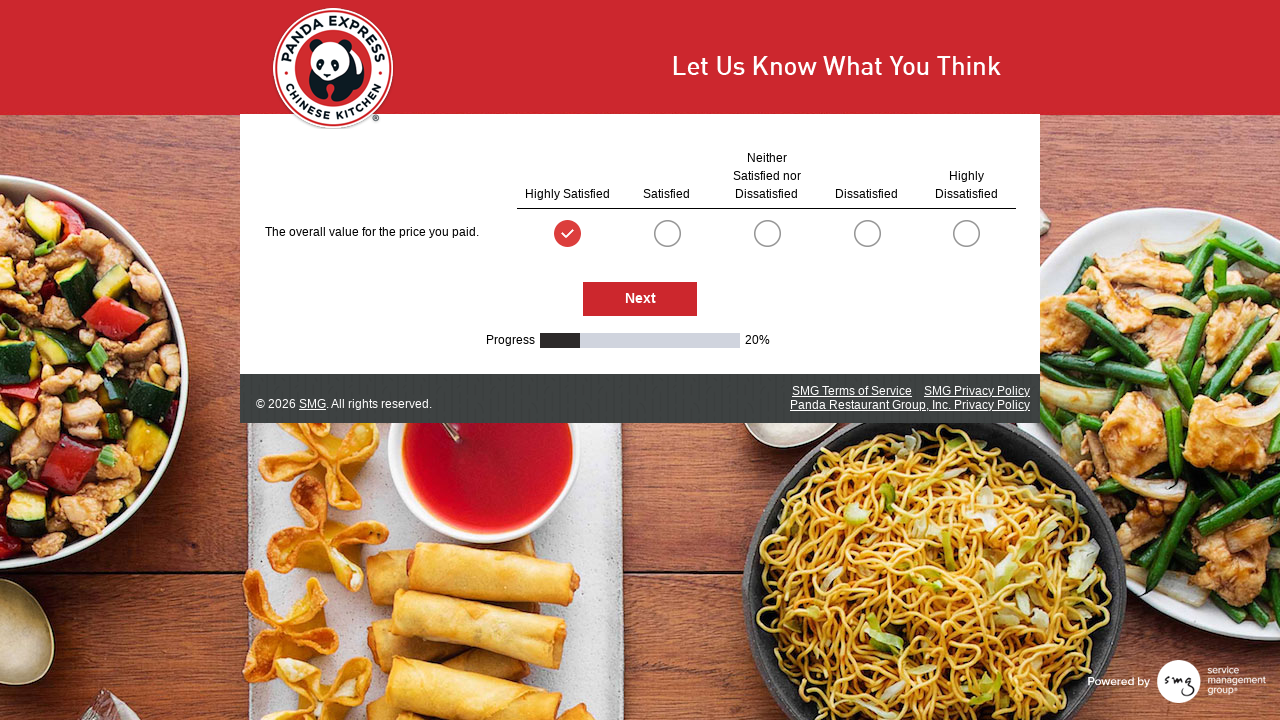

Clicked Next button to advance to next survey page at (640, 299) on #NextButton
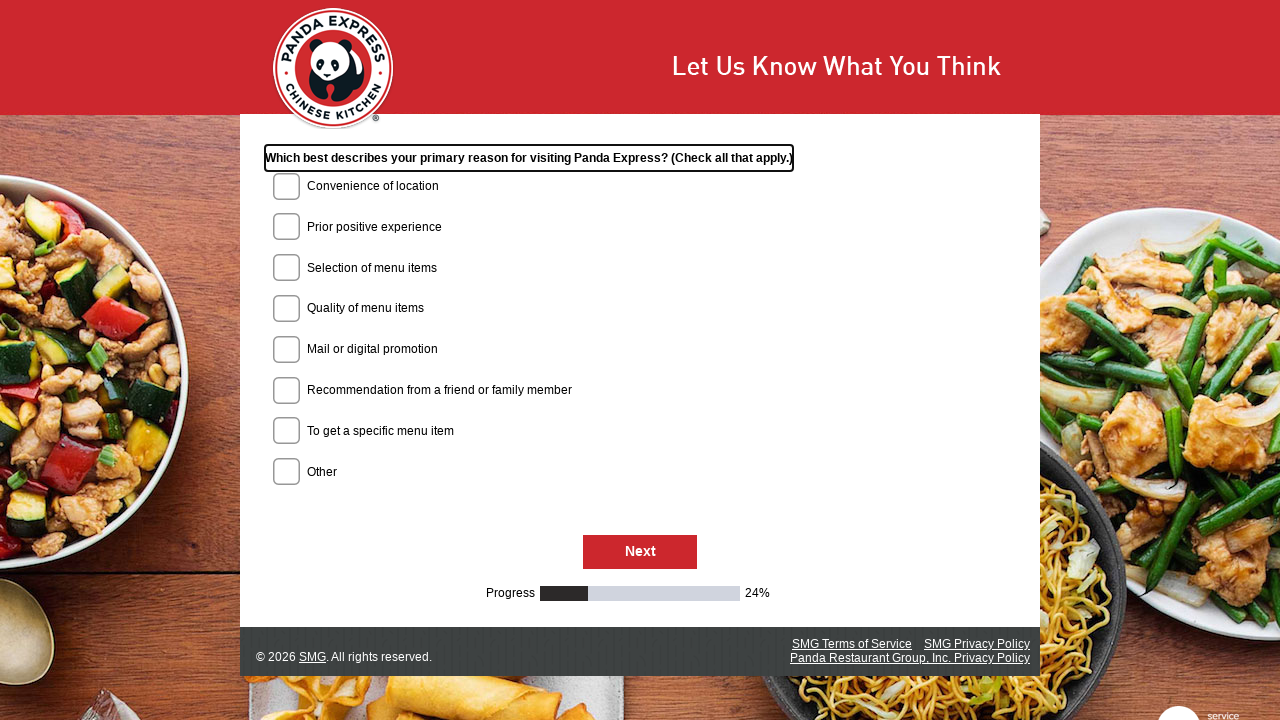

Waited for next page to load (1000ms)
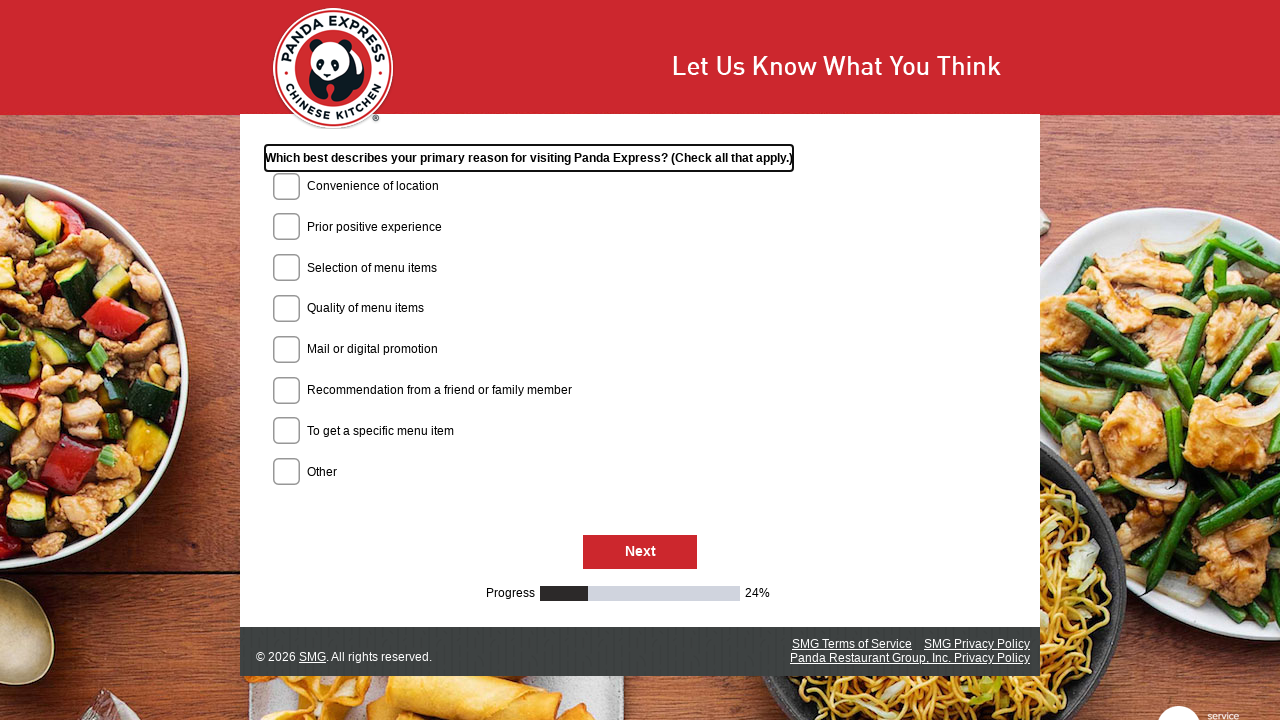

Clicked Next button to advance to next survey page at (640, 553) on #NextButton
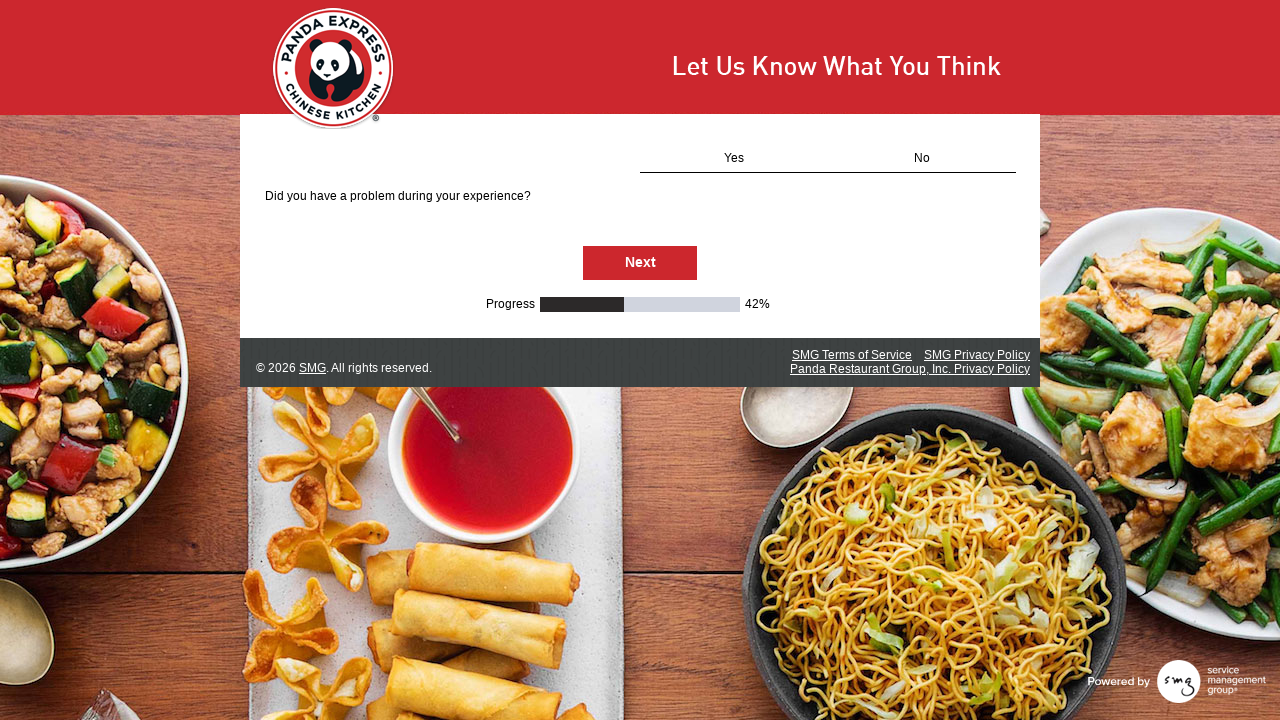

Waited for next page to load (1000ms)
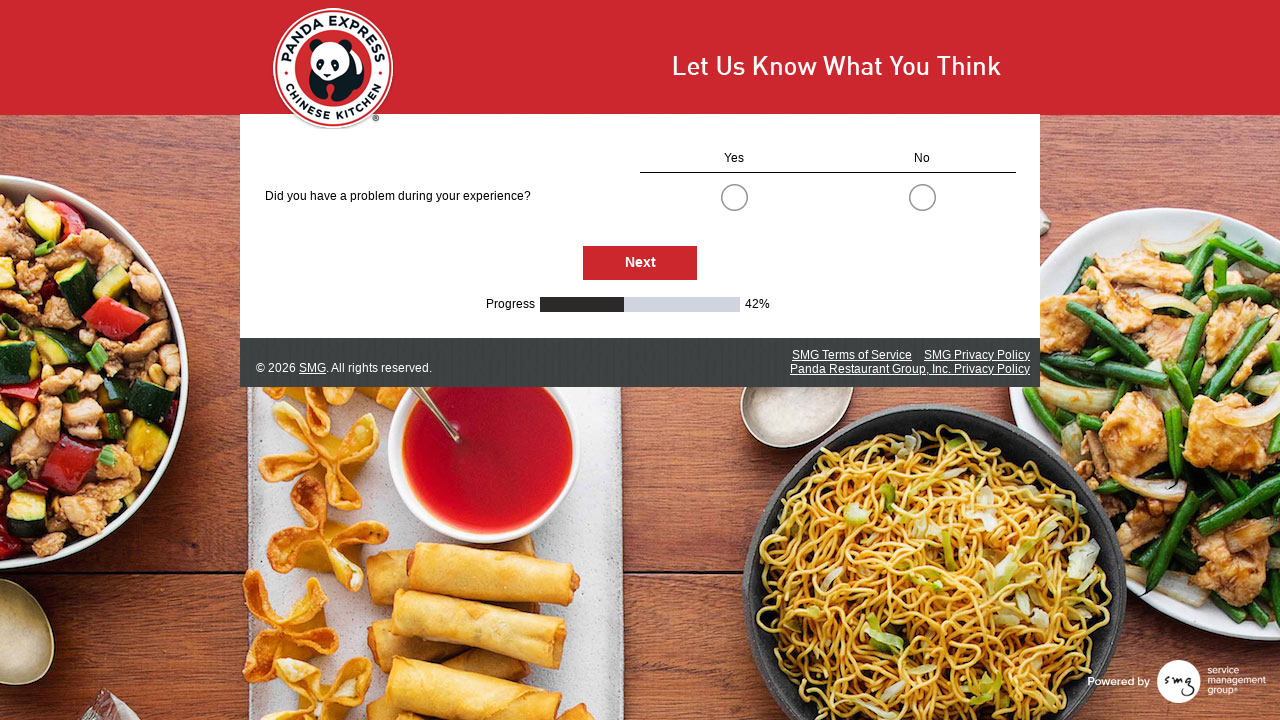

Clicked radio button at index 0 (first option for a question) at (734, 197) on .radioSimpleInput >> nth=0
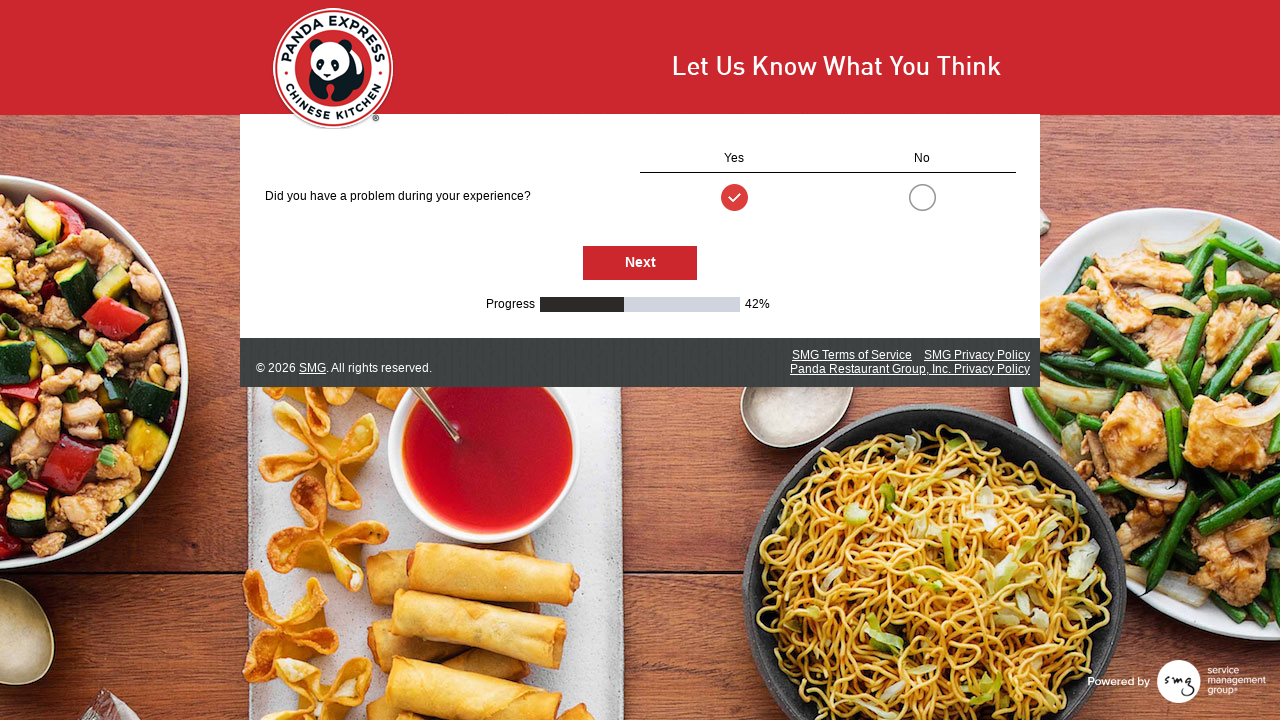

Clicked Next button to advance to next survey page at (640, 263) on #NextButton
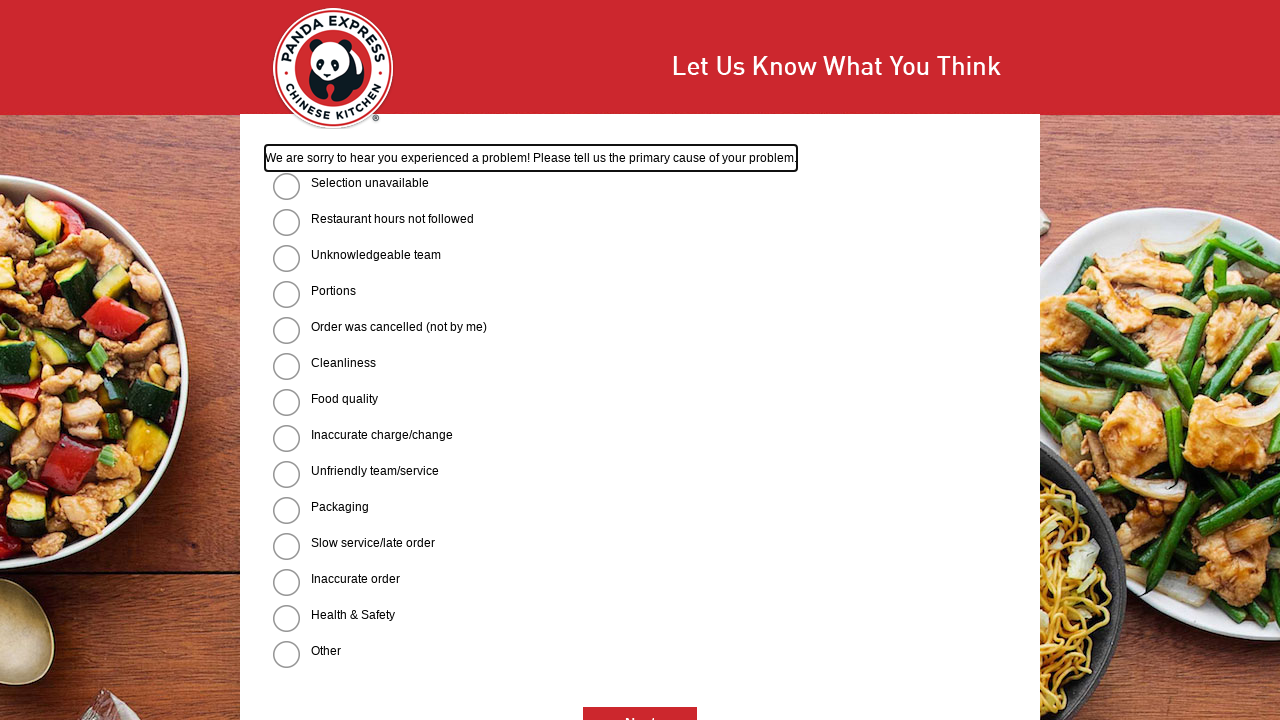

Waited for next page to load (1000ms)
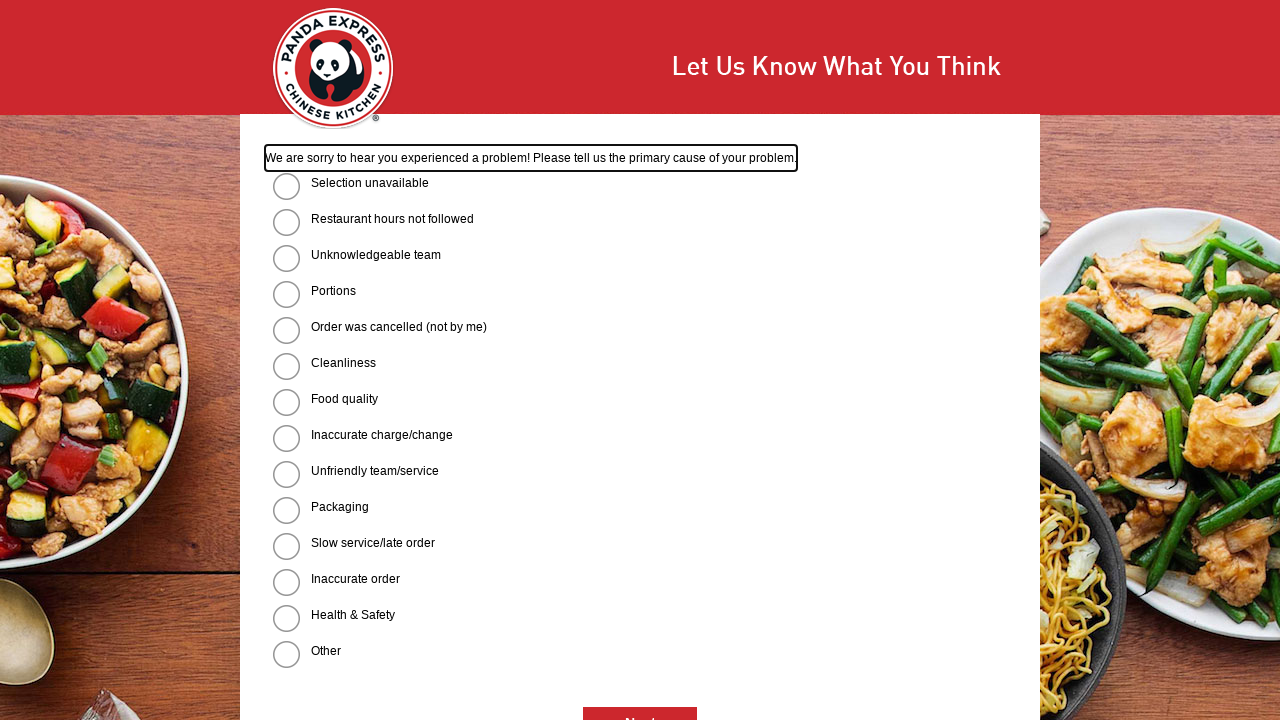

Clicked radio button at index 0 (first option for a question) at (286, 186) on .radioSimpleInput >> nth=0
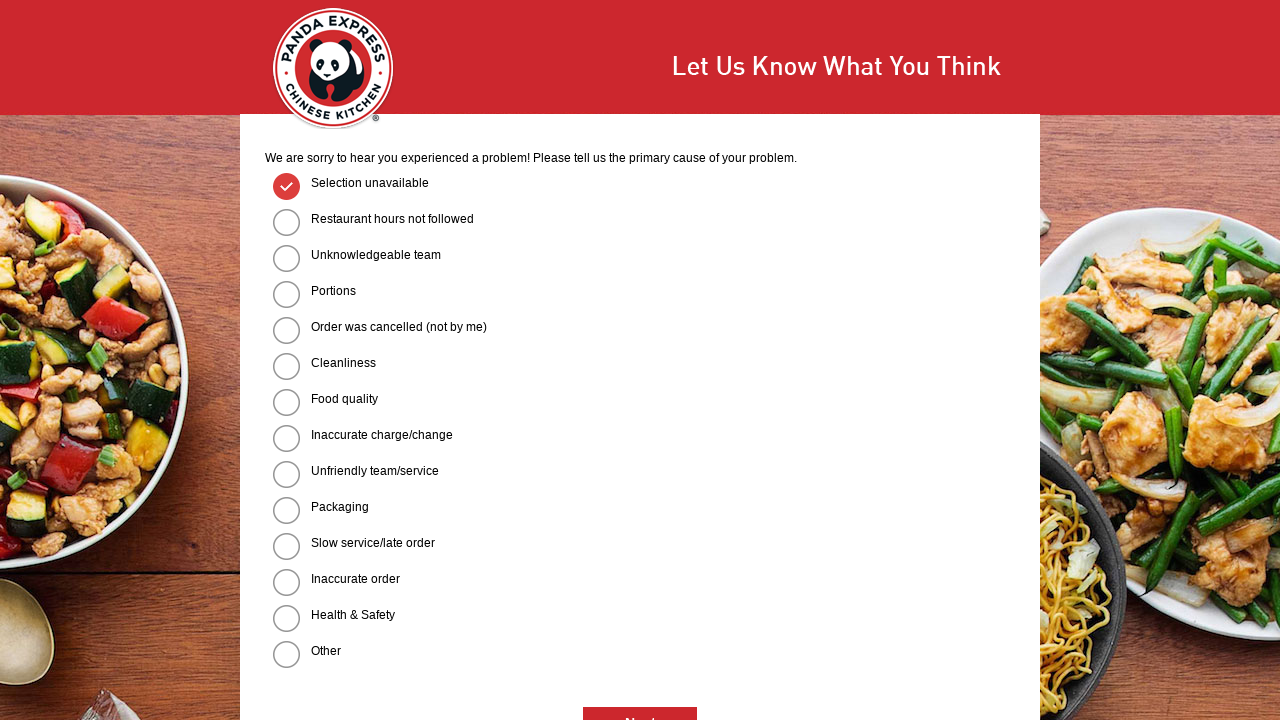

Clicked radio button at index 5 (first option for a question) at (286, 366) on .radioSimpleInput >> nth=5
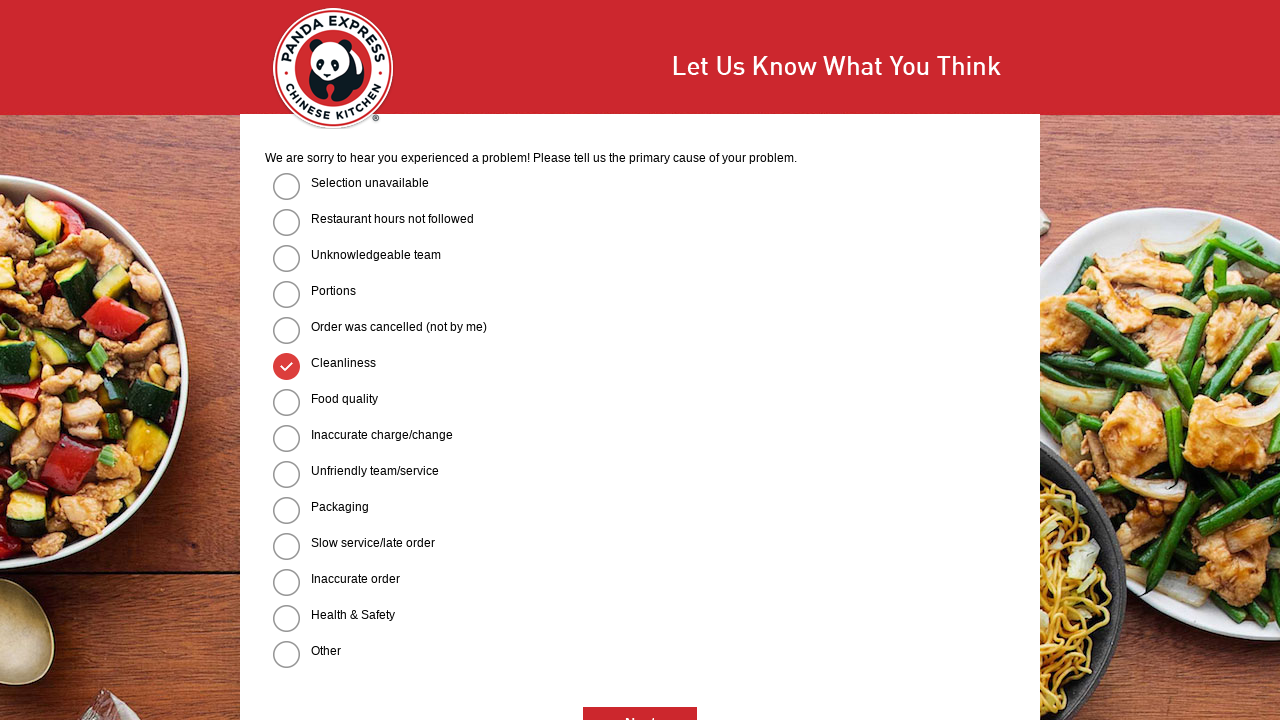

Clicked radio button at index 10 (first option for a question) at (286, 546) on .radioSimpleInput >> nth=10
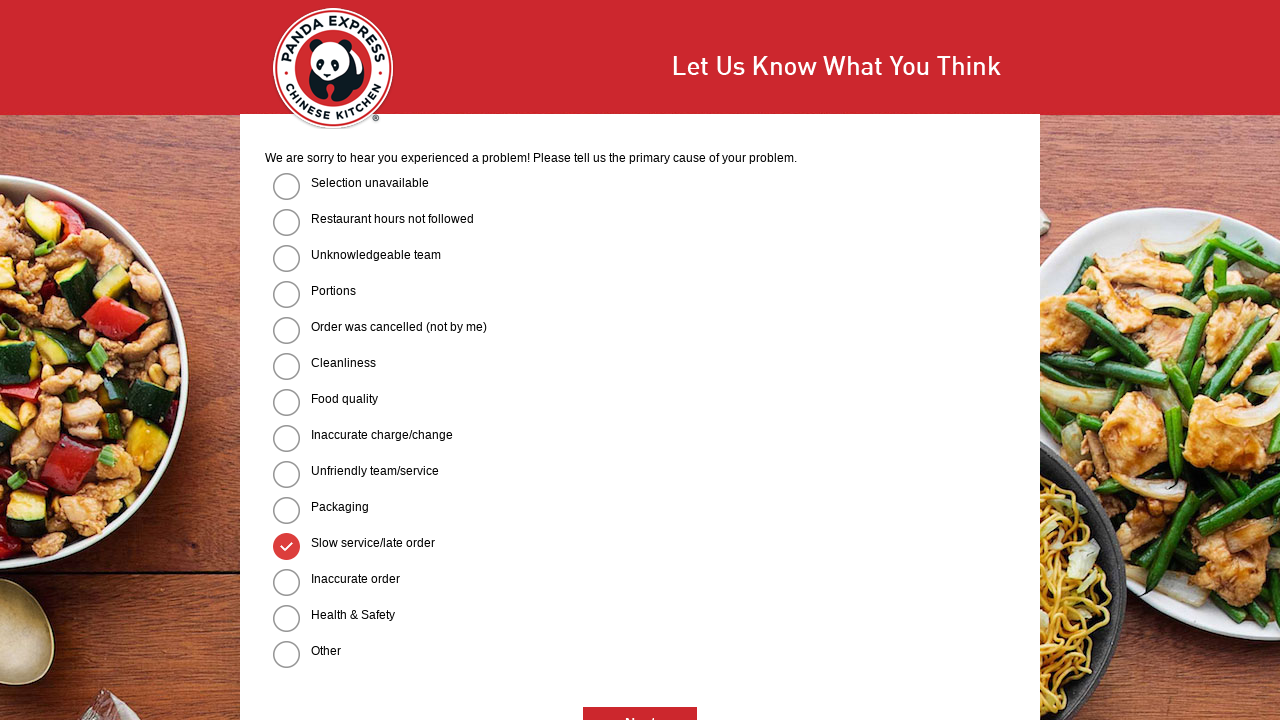

Clicked Next button to advance to next survey page at (640, 703) on #NextButton
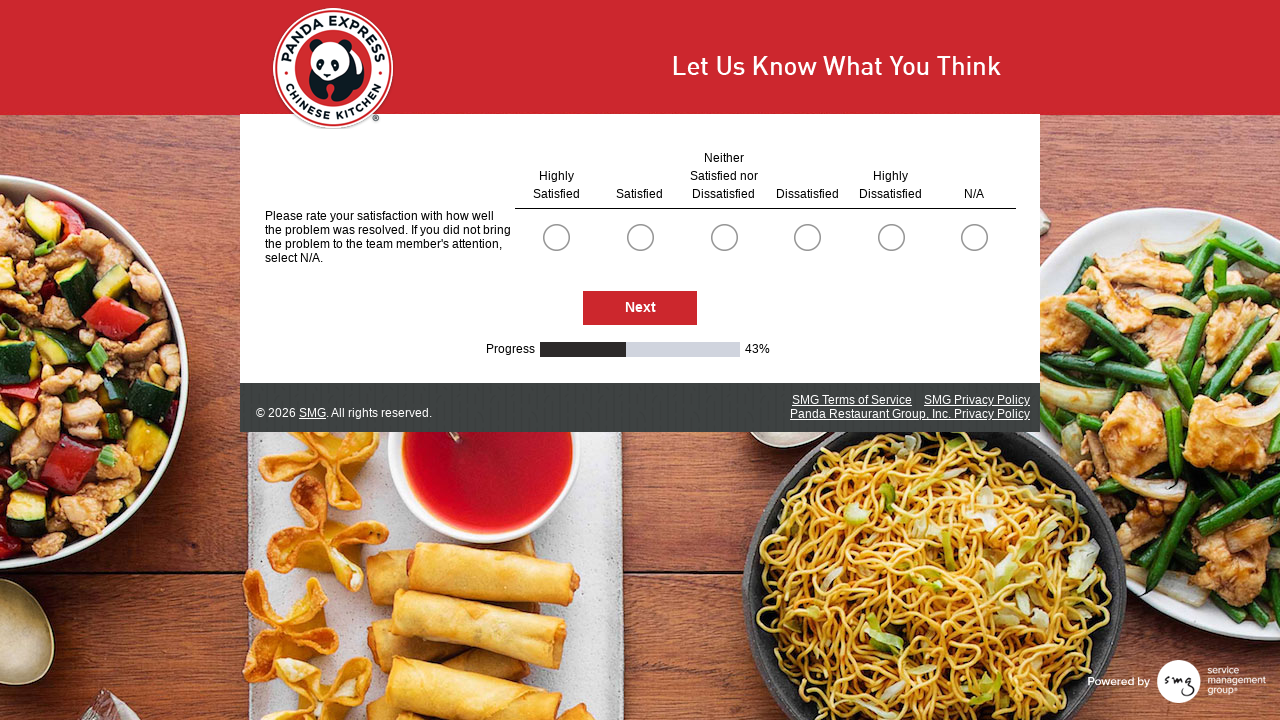

Waited for next page to load (1000ms)
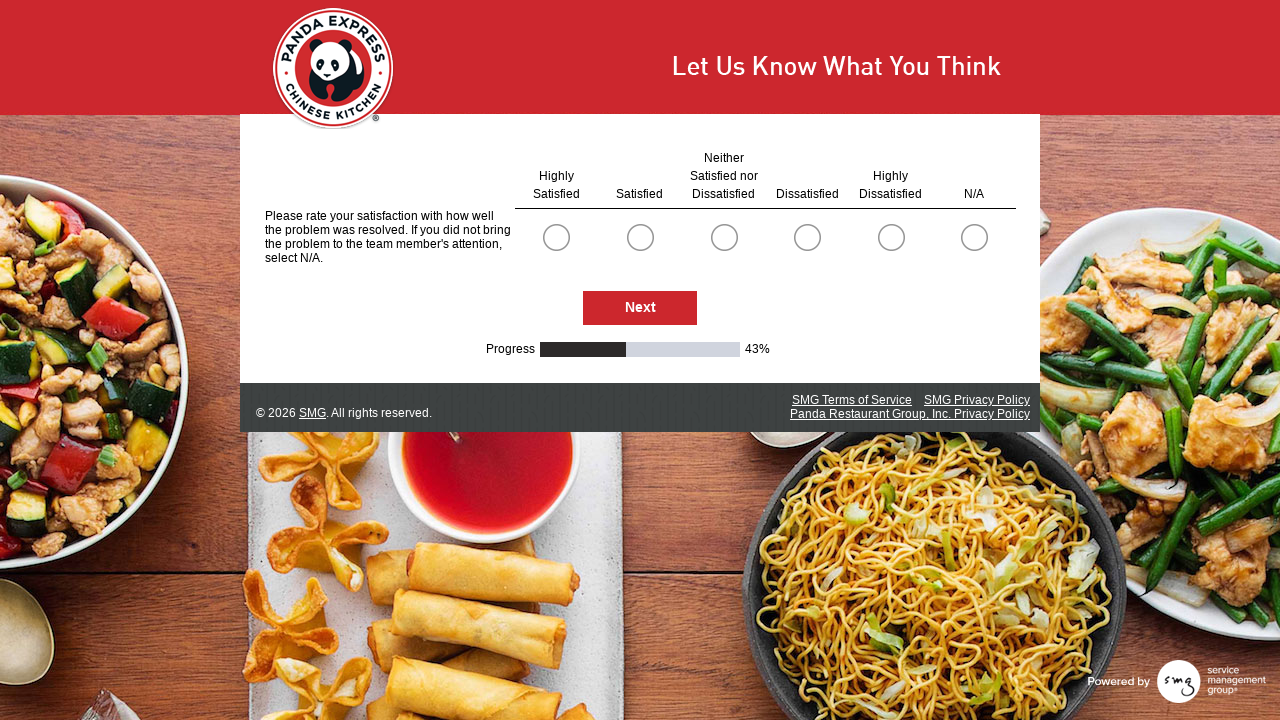

Clicked radio button at index 0 (first option for a question) at (556, 237) on .radioSimpleInput >> nth=0
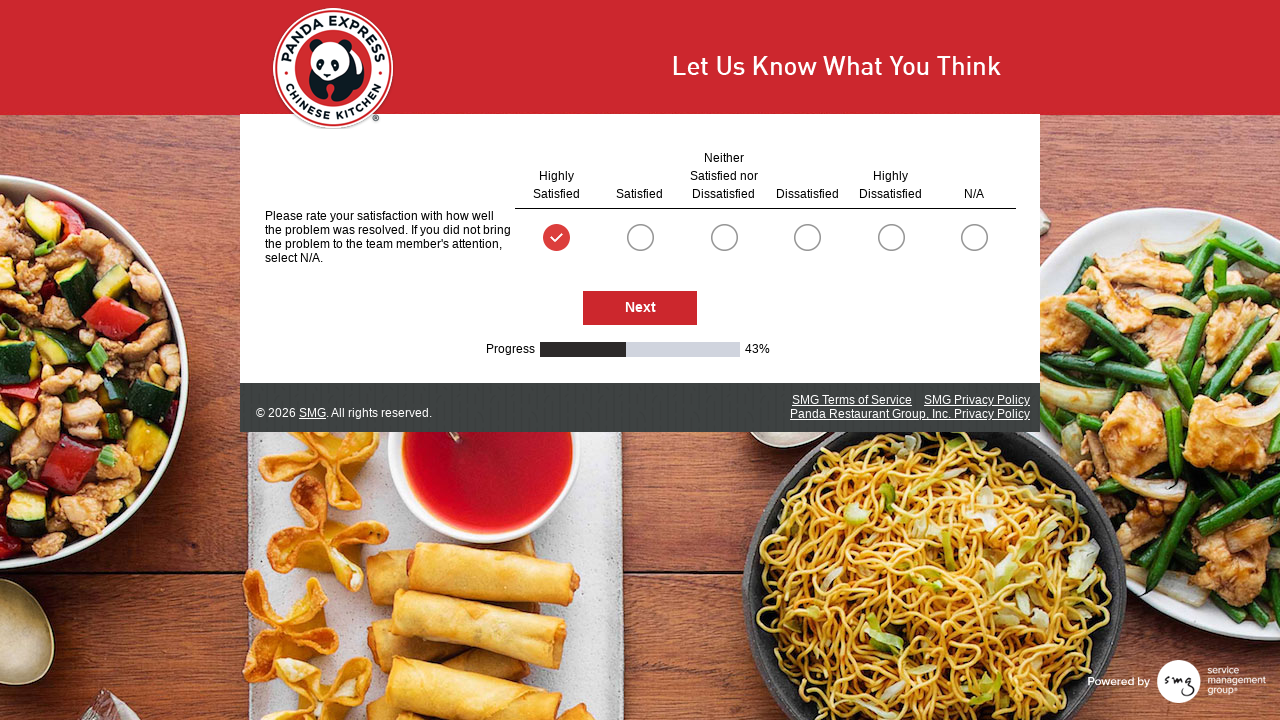

Clicked radio button at index 5 (first option for a question) at (974, 237) on .radioSimpleInput >> nth=5
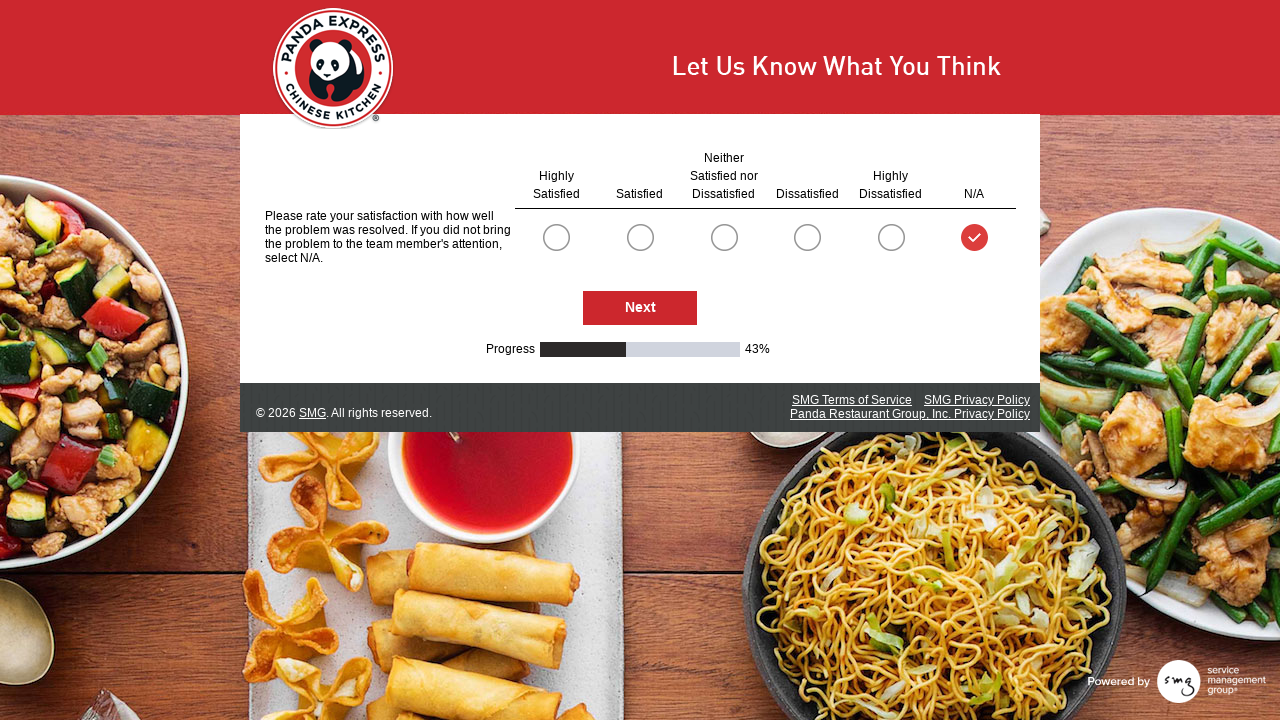

Clicked Next button to advance to next survey page at (640, 309) on #NextButton
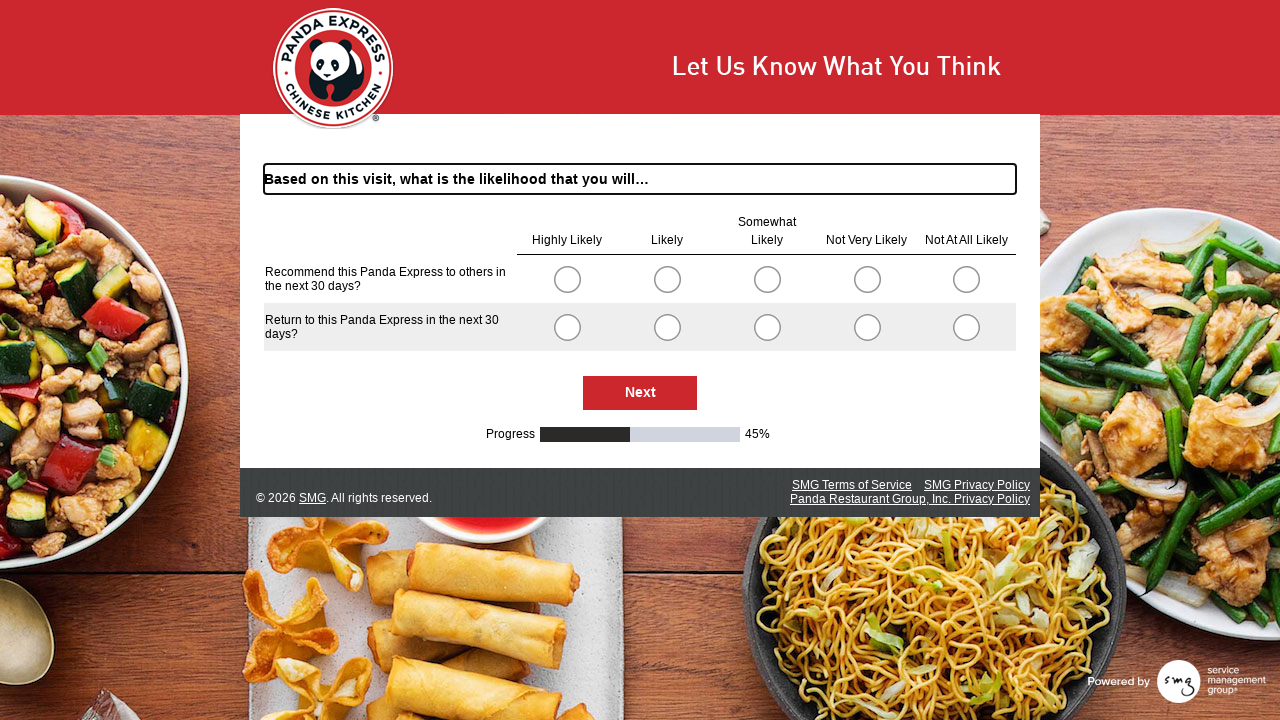

Waited for next page to load (1000ms)
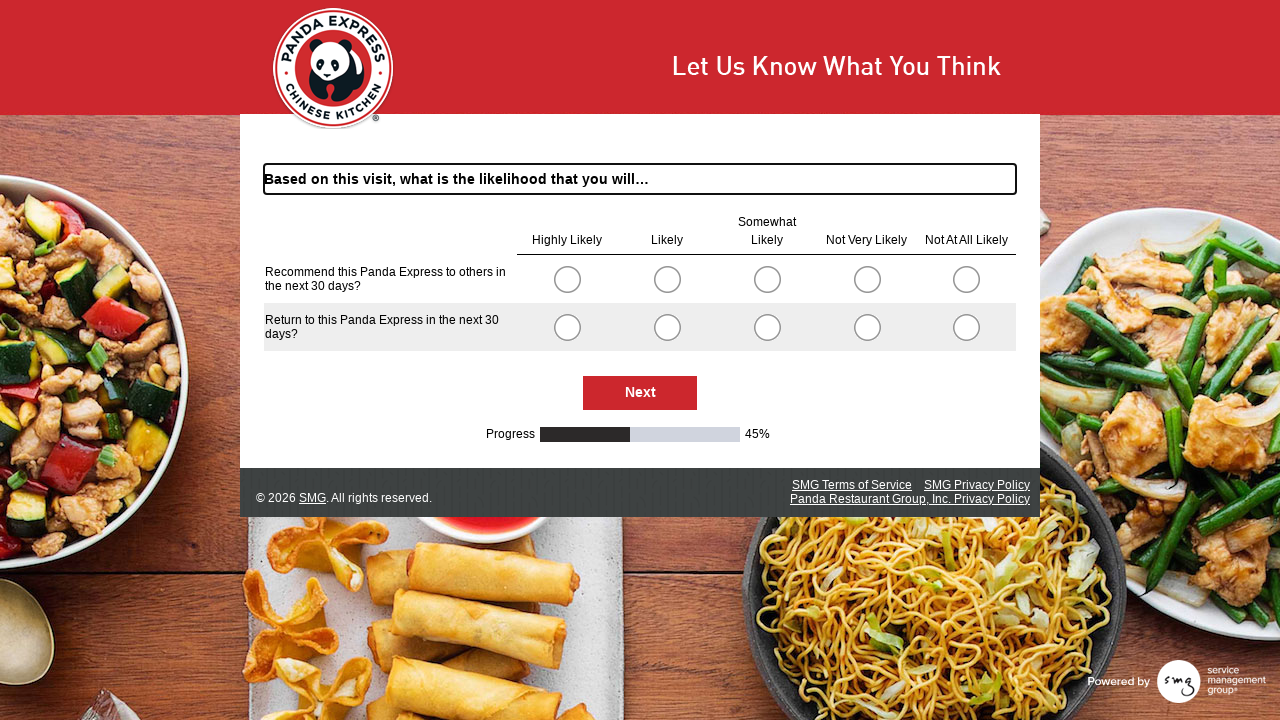

Clicked radio button at index 0 (first option for a question) at (567, 279) on .radioSimpleInput >> nth=0
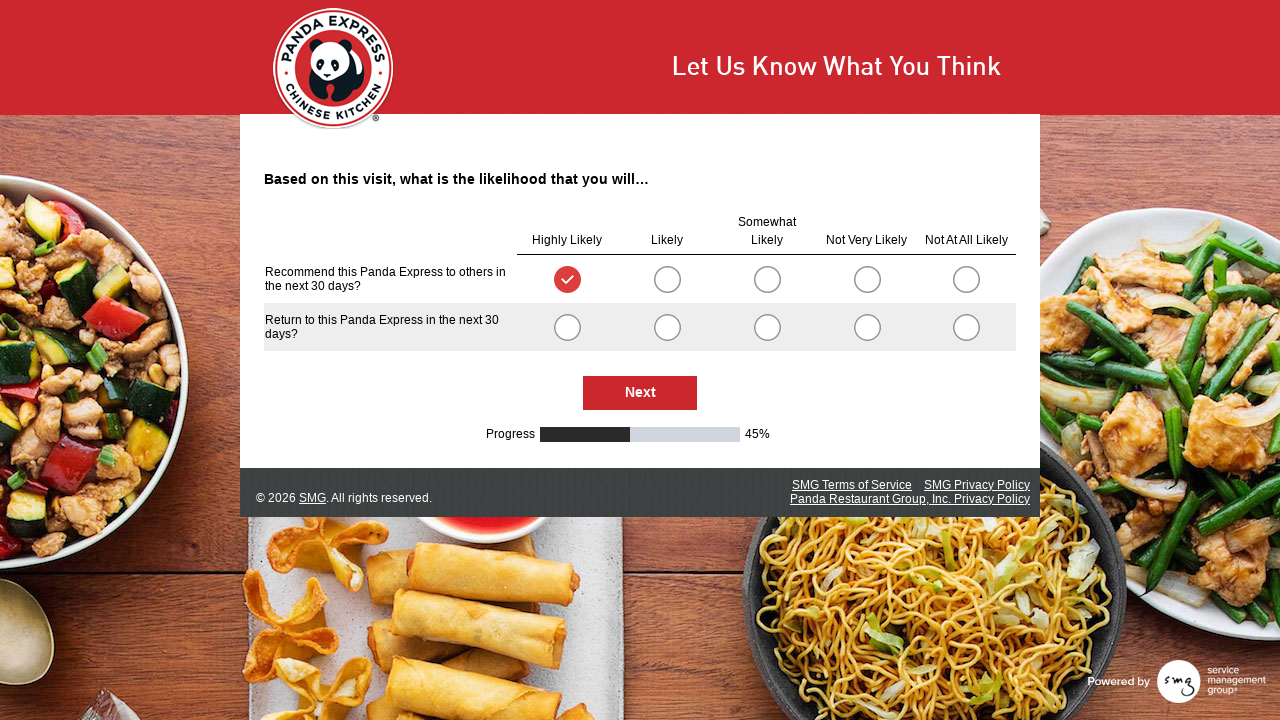

Clicked radio button at index 5 (first option for a question) at (567, 327) on .radioSimpleInput >> nth=5
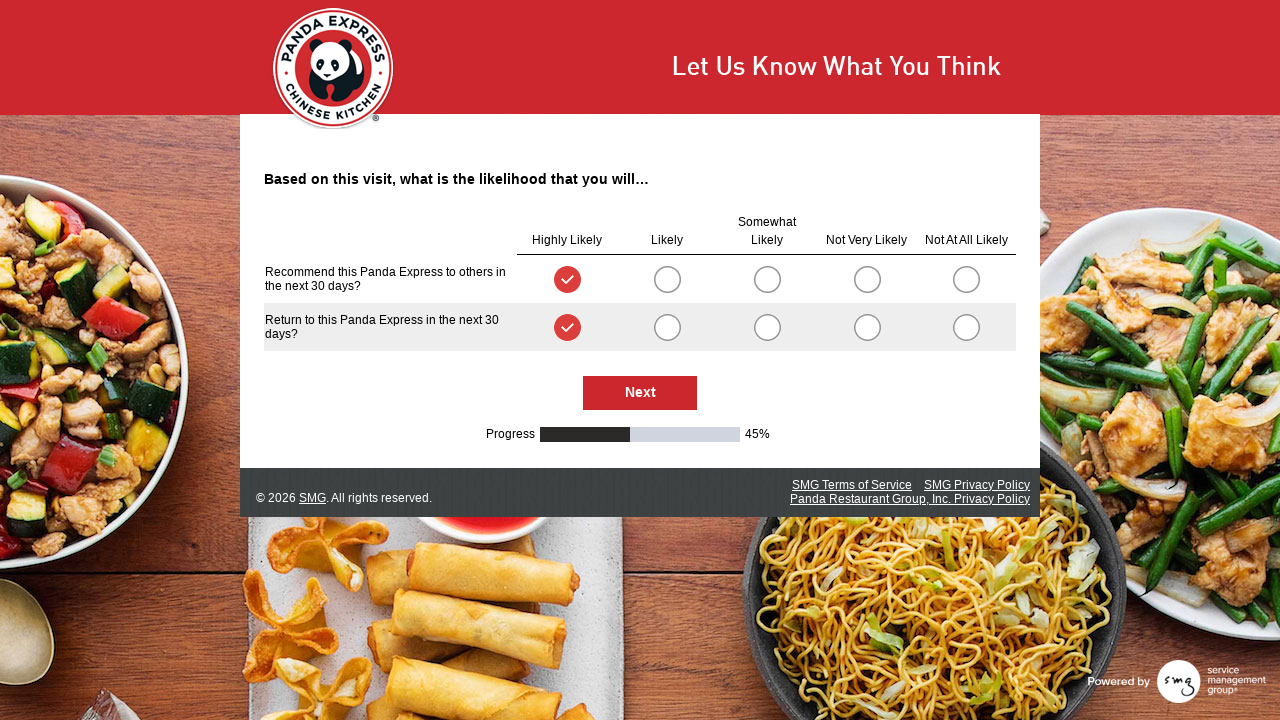

Clicked Next button to advance to next survey page at (640, 393) on #NextButton
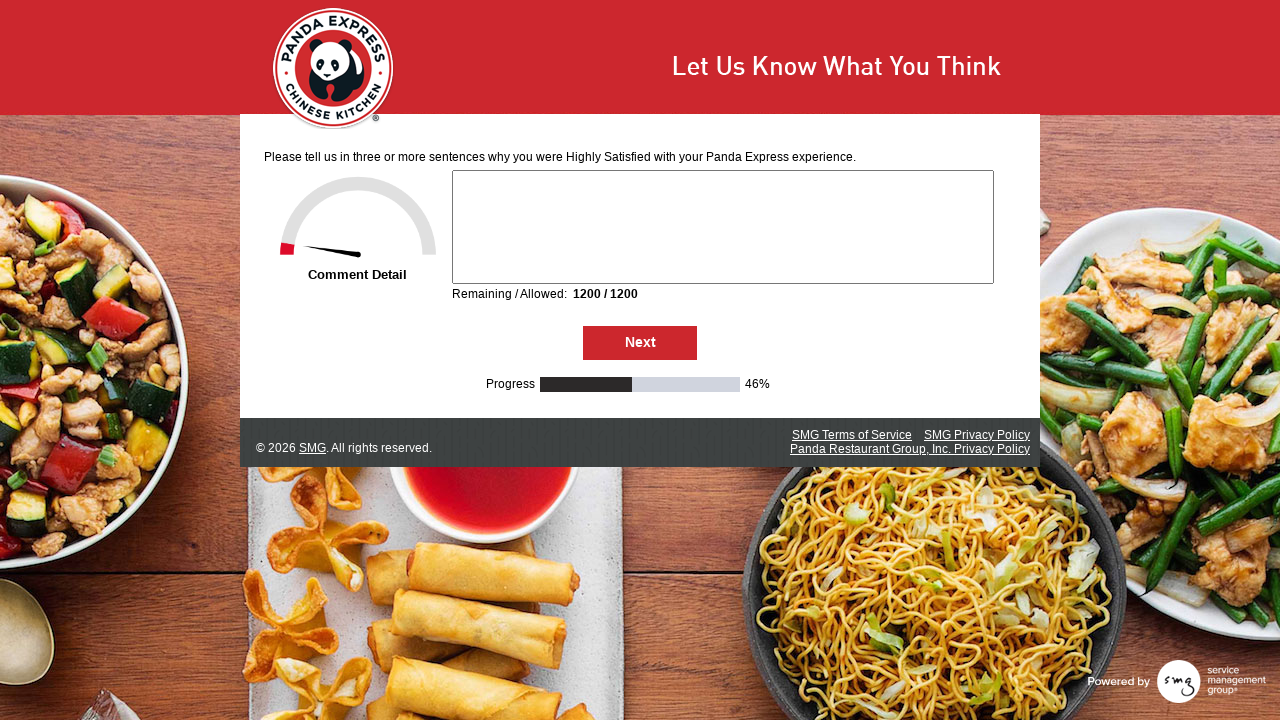

Waited for next page to load (1000ms)
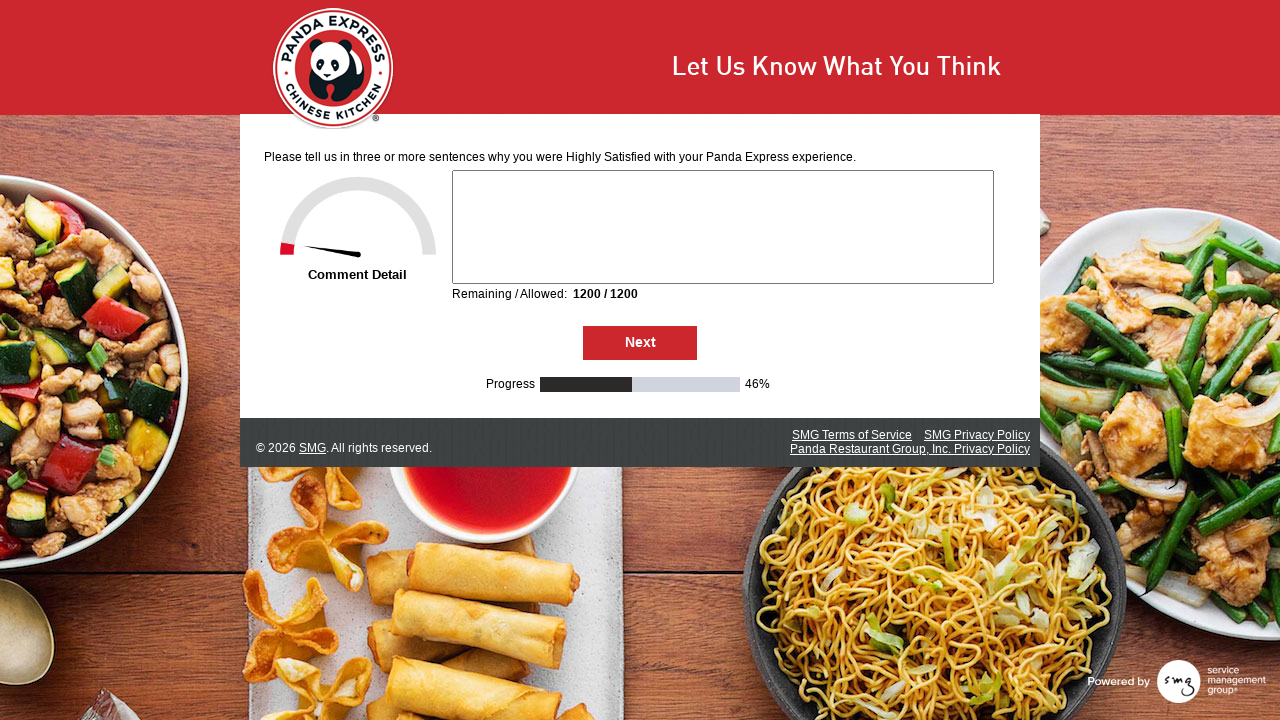

Clicked Next button to advance to next survey page at (640, 343) on #NextButton
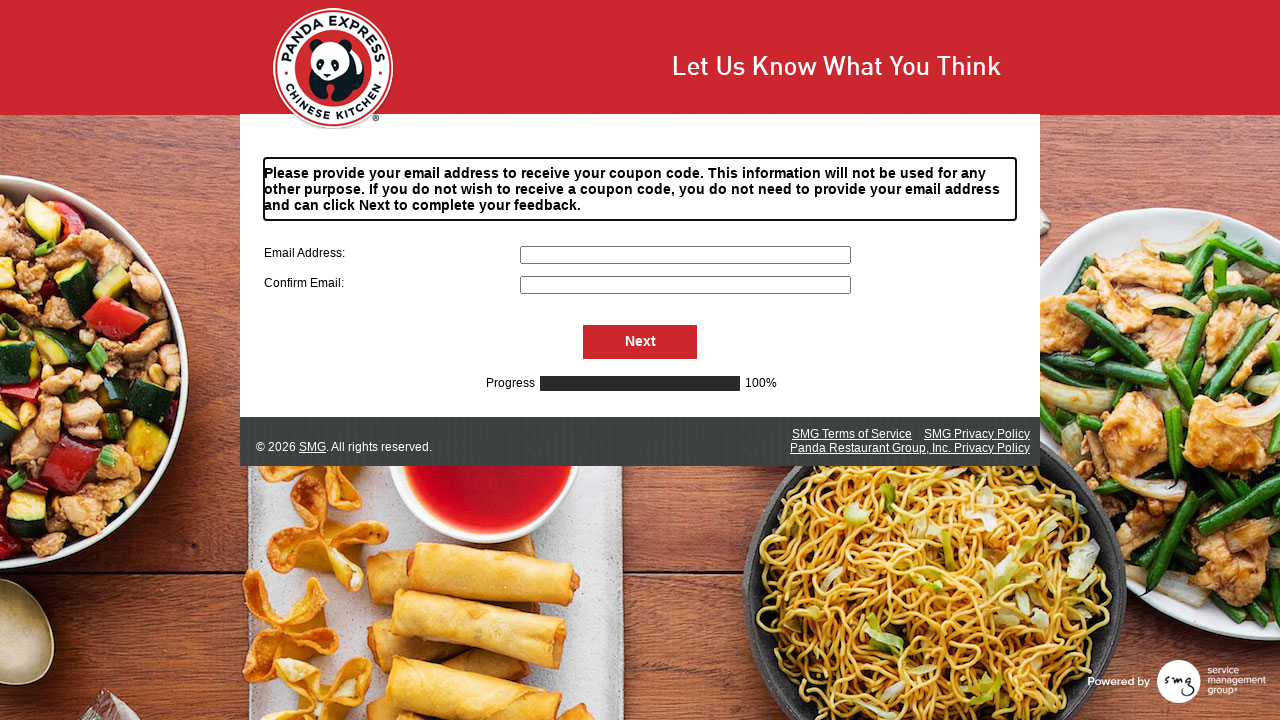

Waited for next page to load (1000ms)
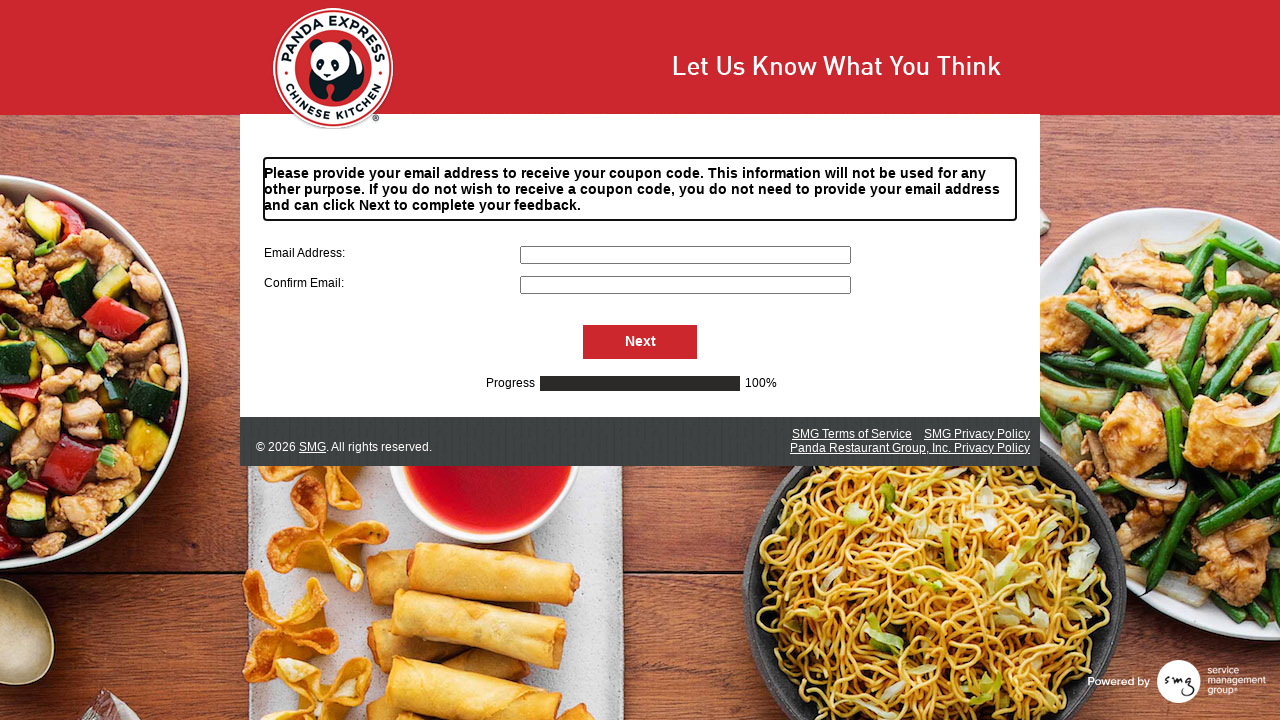

Filled primary email field with 'surveytest2024@example.com' on input[name='S000057']
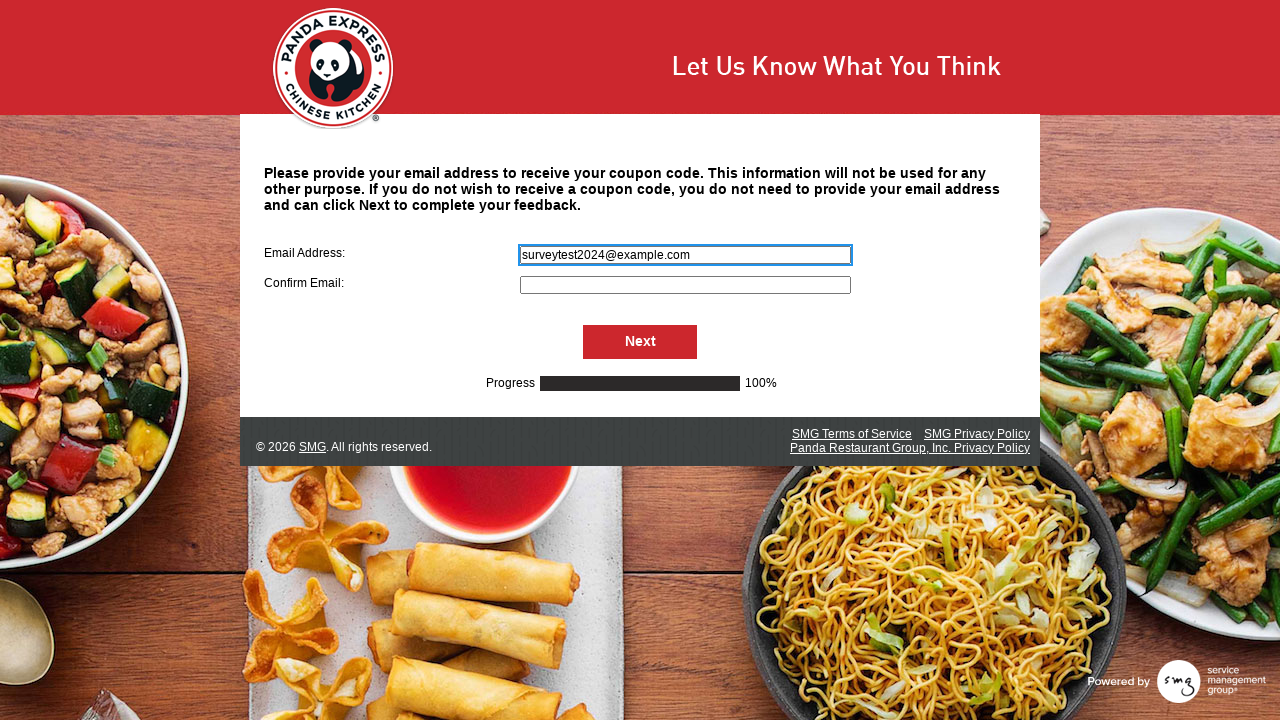

Filled confirmation email field with 'surveytest2024@example.com' on input[name='S000064']
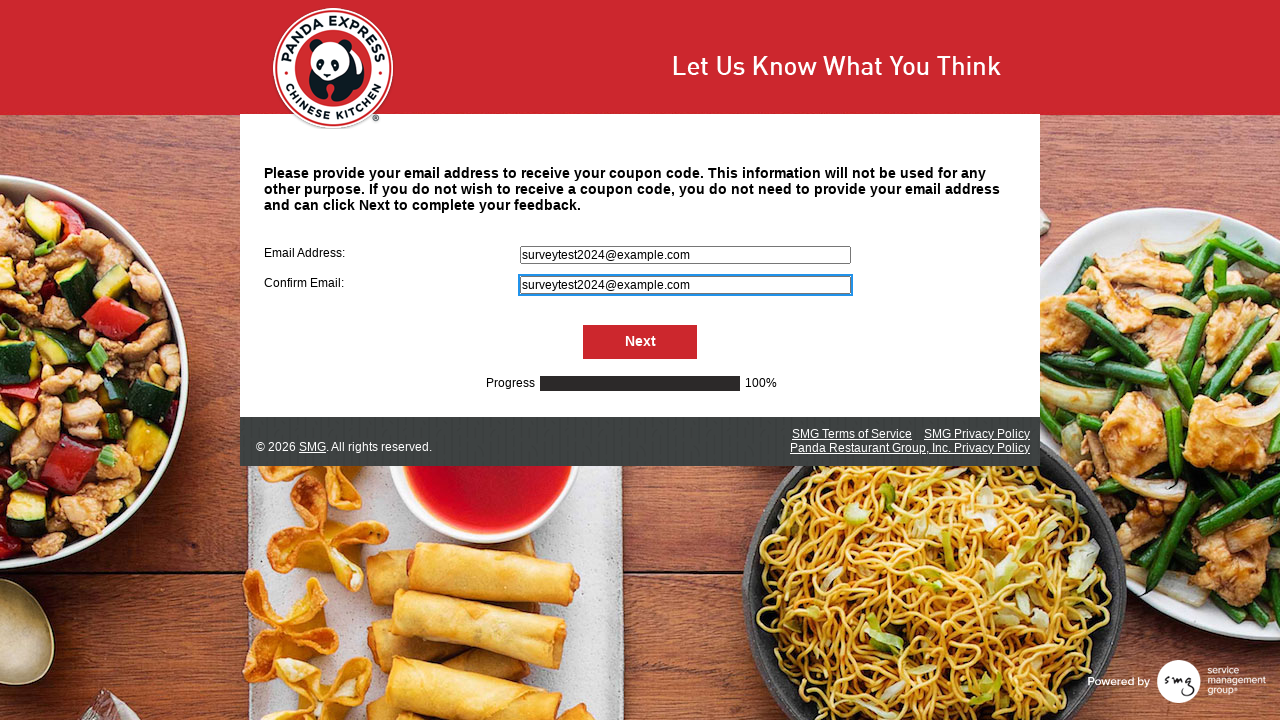

Clicked Next button to submit email addresses at (640, 342) on #NextButton
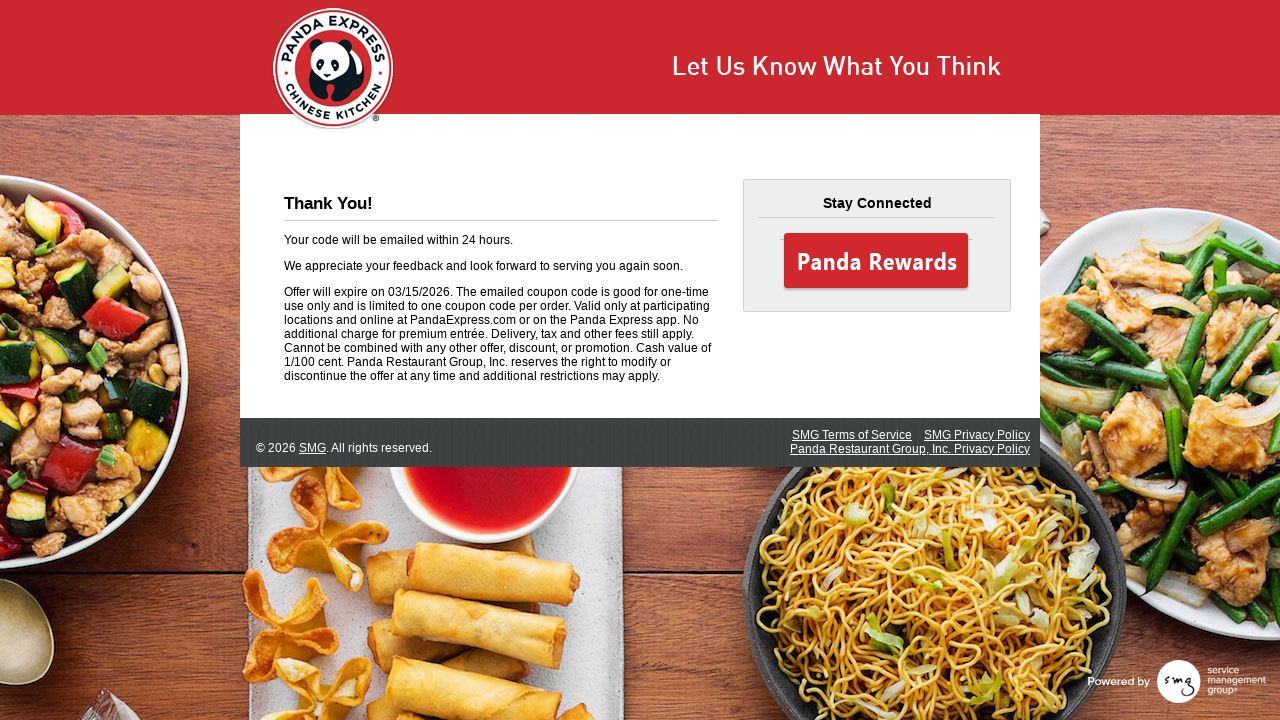

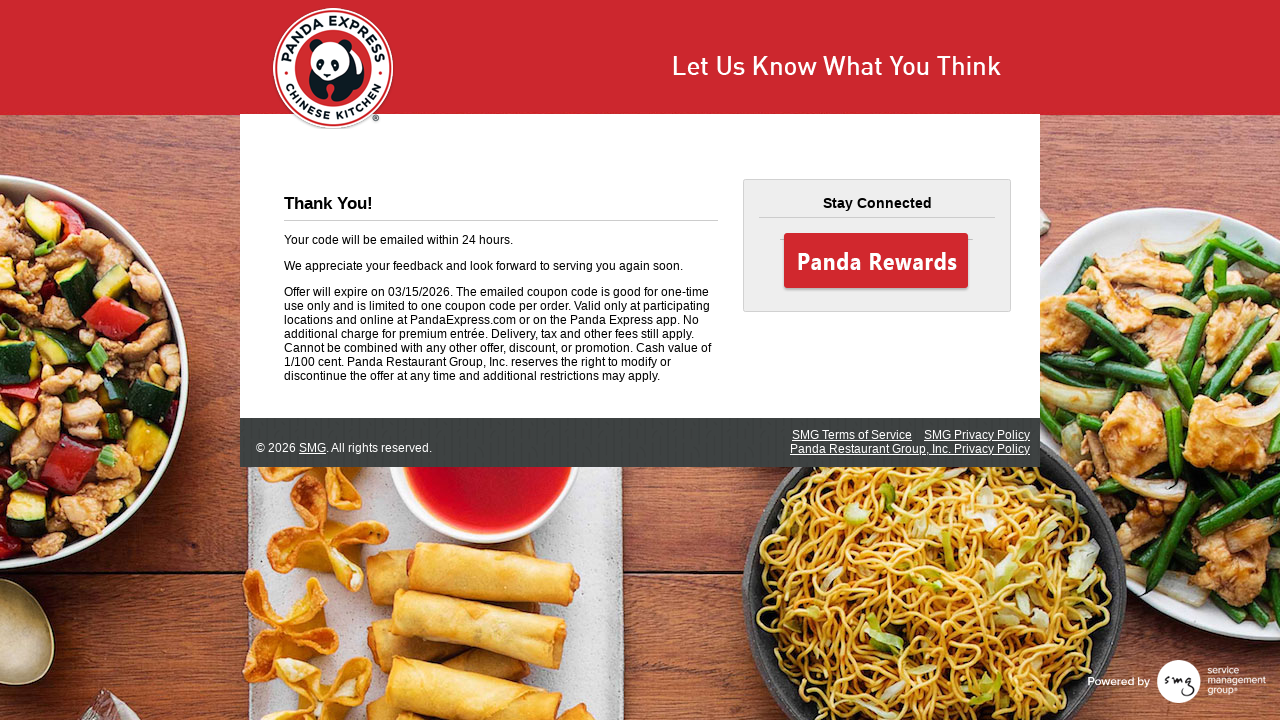